Tests e-commerce shopping cart functionality by adding multiple items to cart, proceeding to checkout, and applying a promo code

Starting URL: https://rahulshettyacademy.com/seleniumPractise/

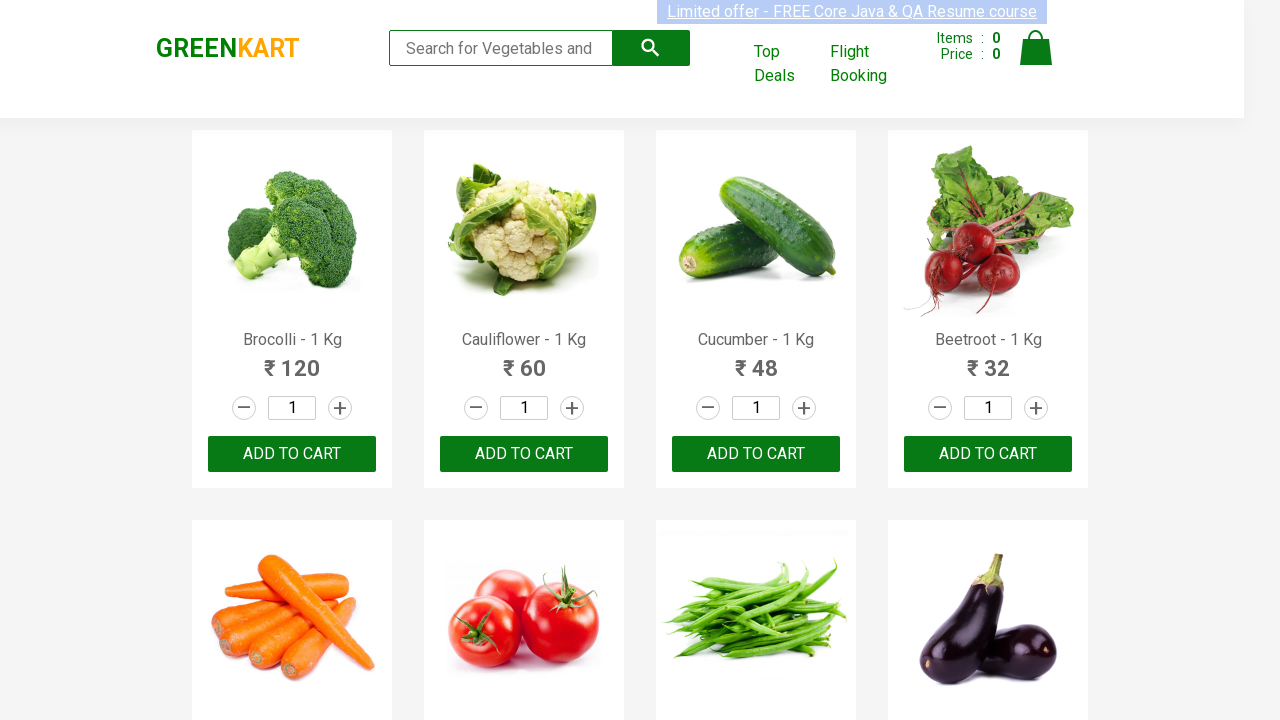

Retrieved all product name elements from the page
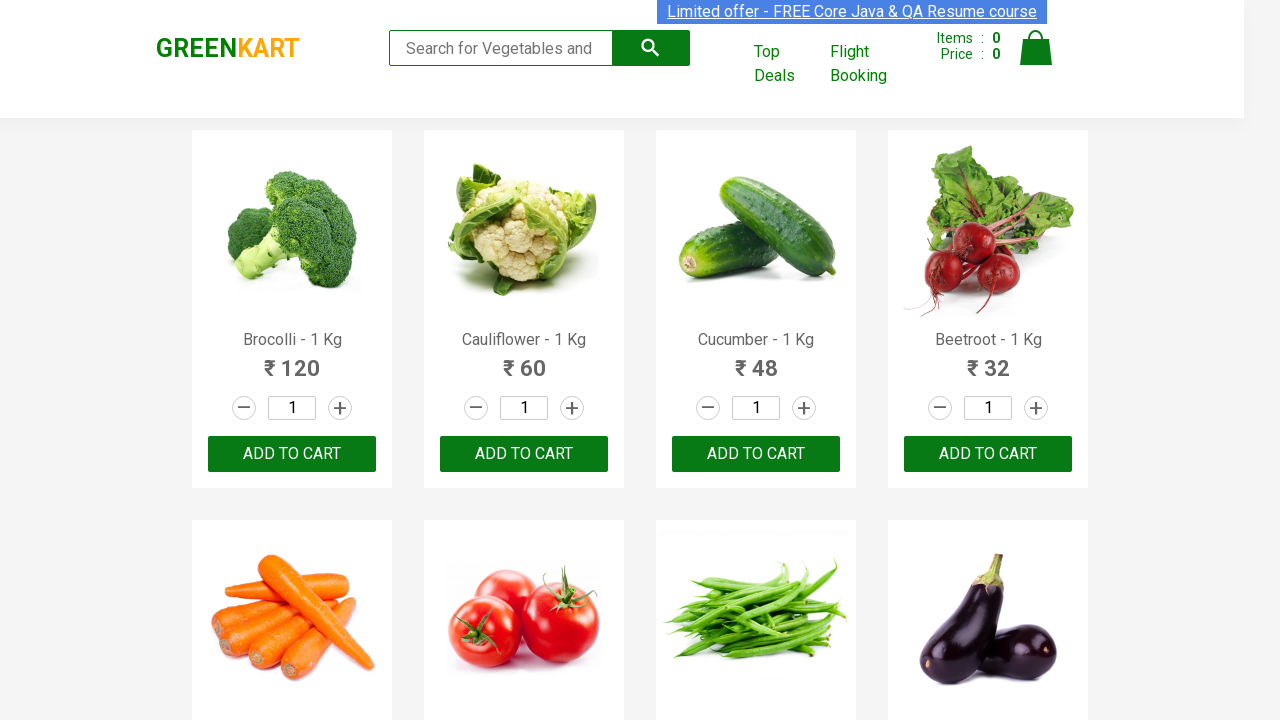

Retrieved product text: Brocolli - 1 Kg
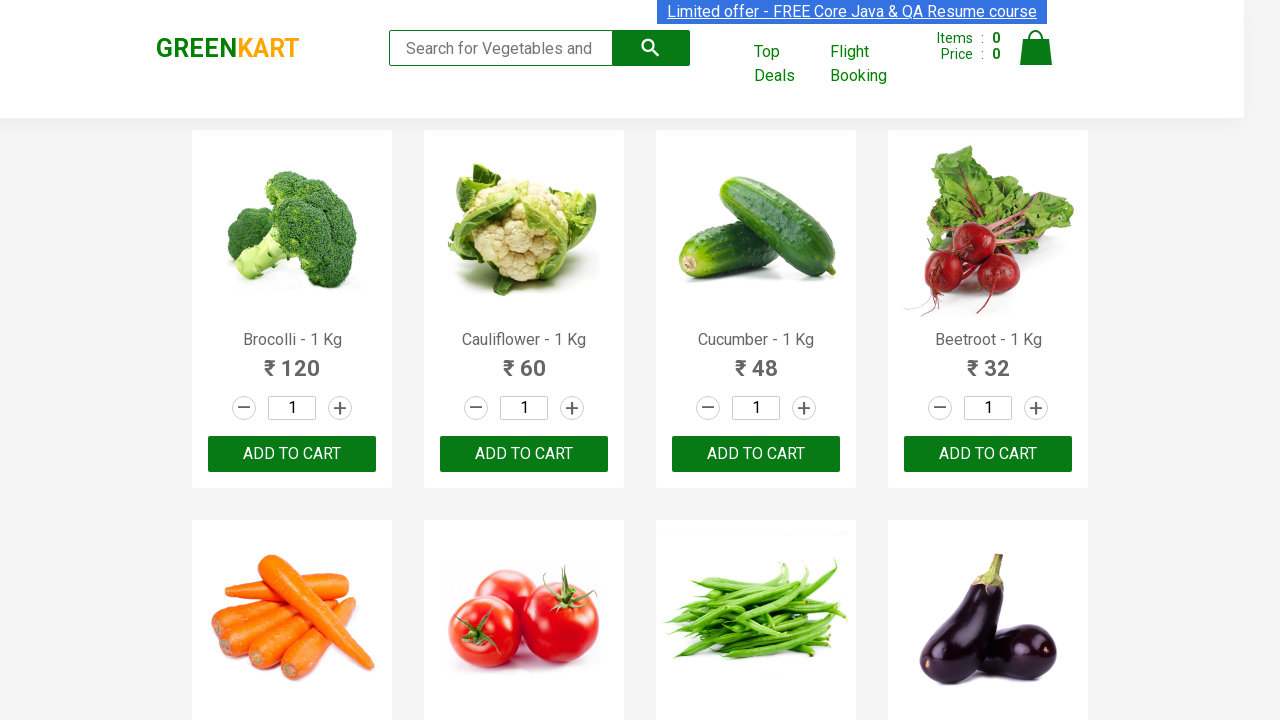

Retrieved add to cart buttons
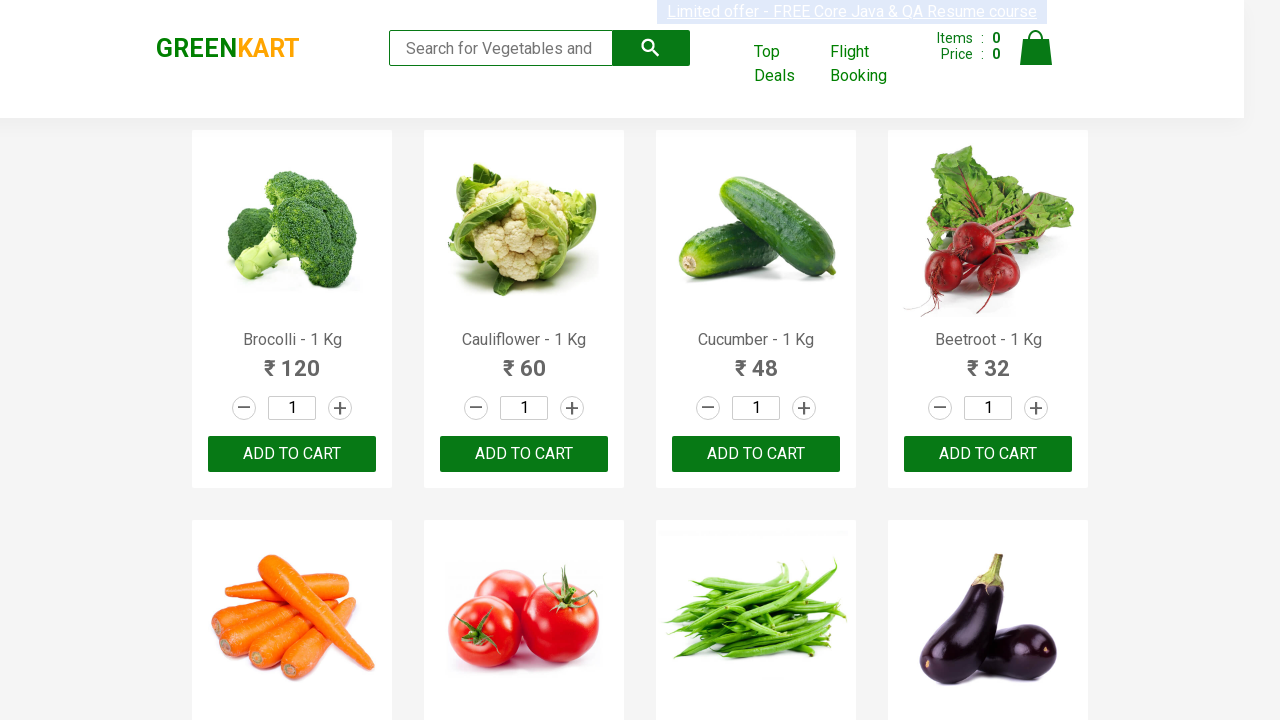

Added 'Brocolli' to cart
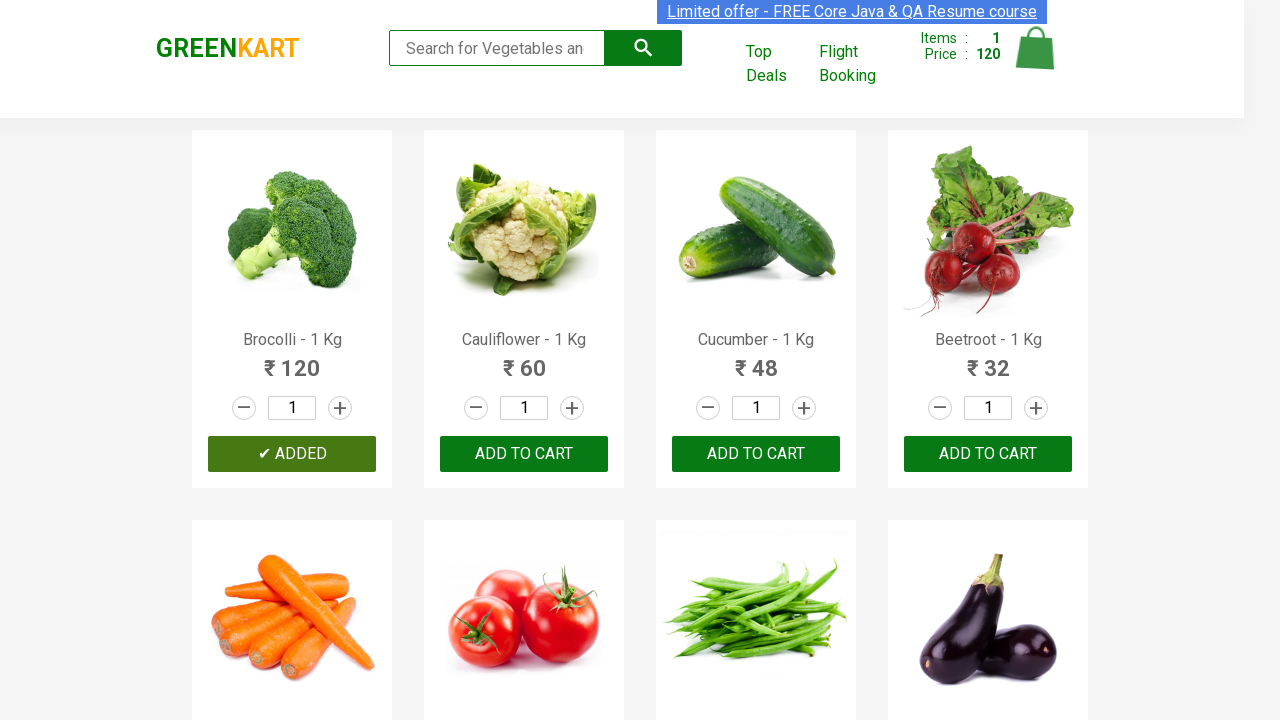

Retrieved product text: Cauliflower - 1 Kg
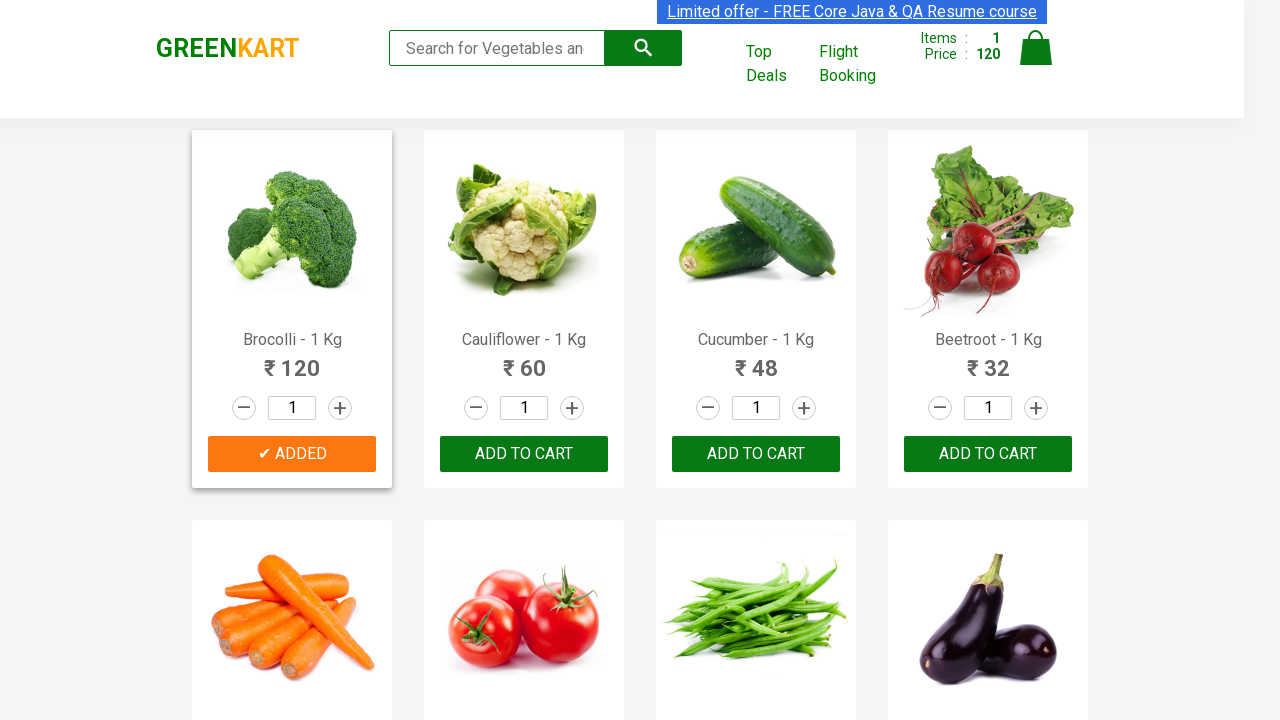

Retrieved product text: Cucumber - 1 Kg
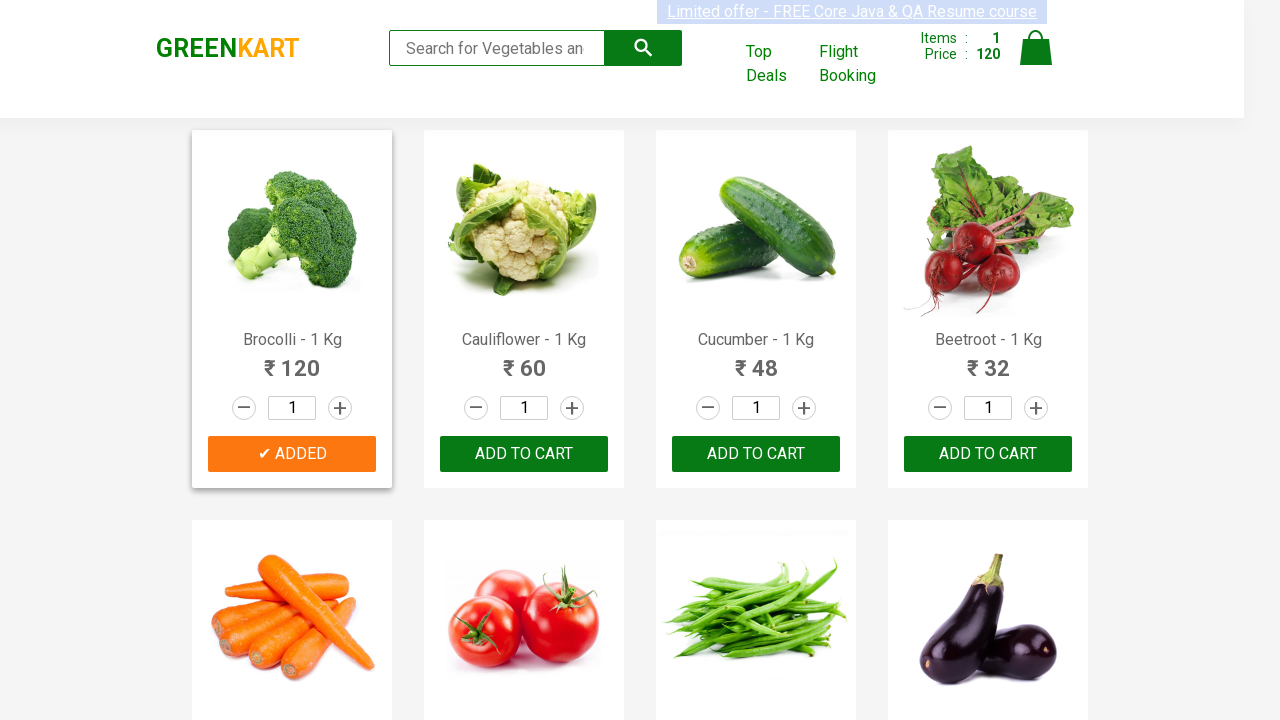

Retrieved product text: Beetroot - 1 Kg
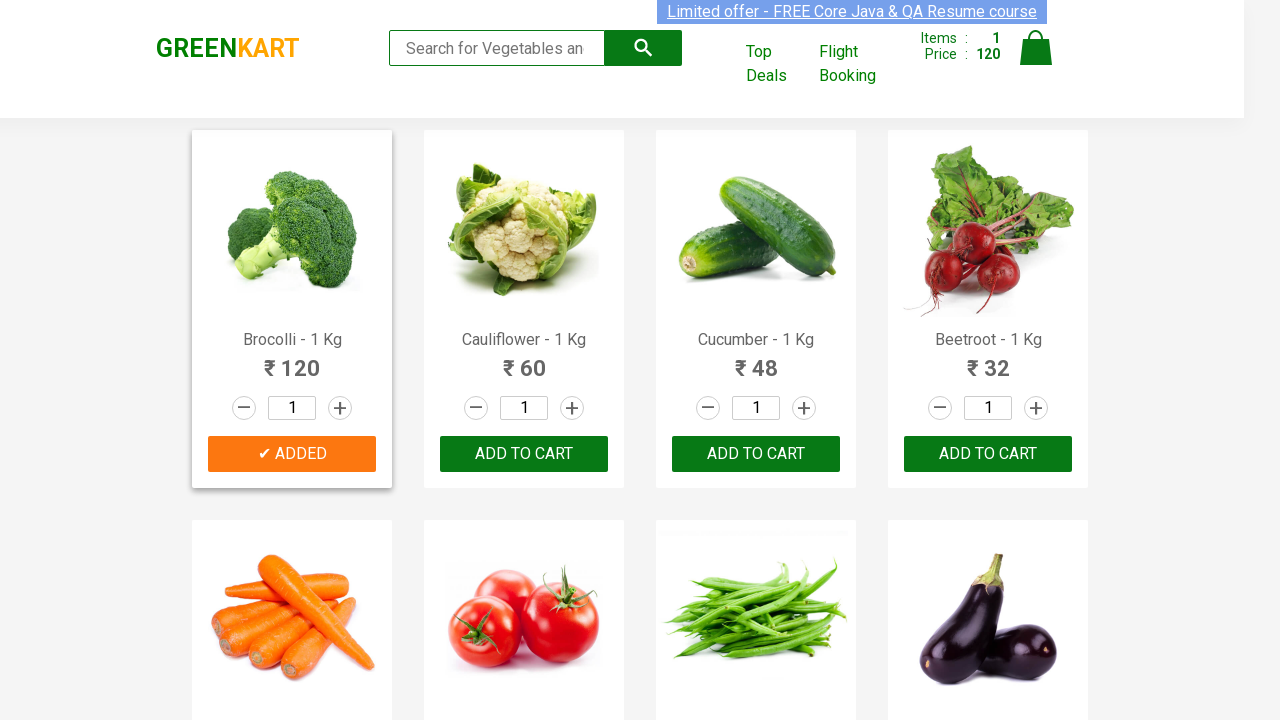

Retrieved add to cart buttons
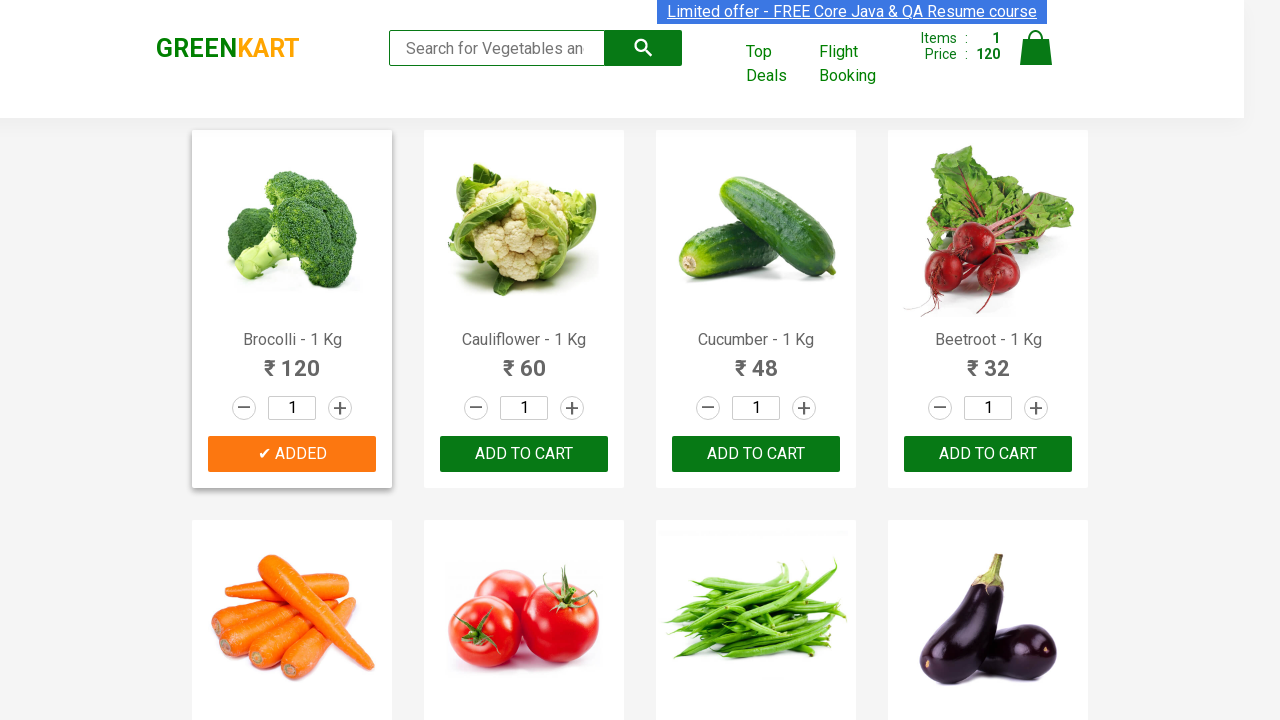

Added 'Beetroot' to cart
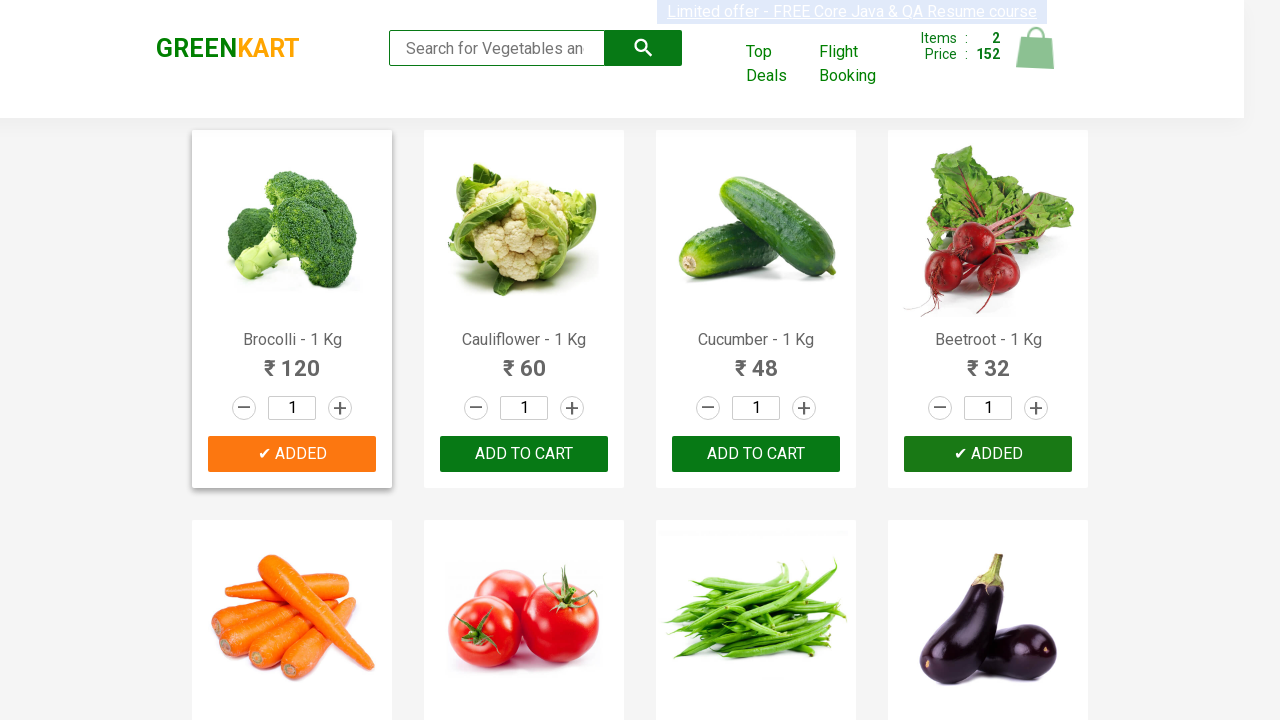

Retrieved product text: Carrot - 1 Kg
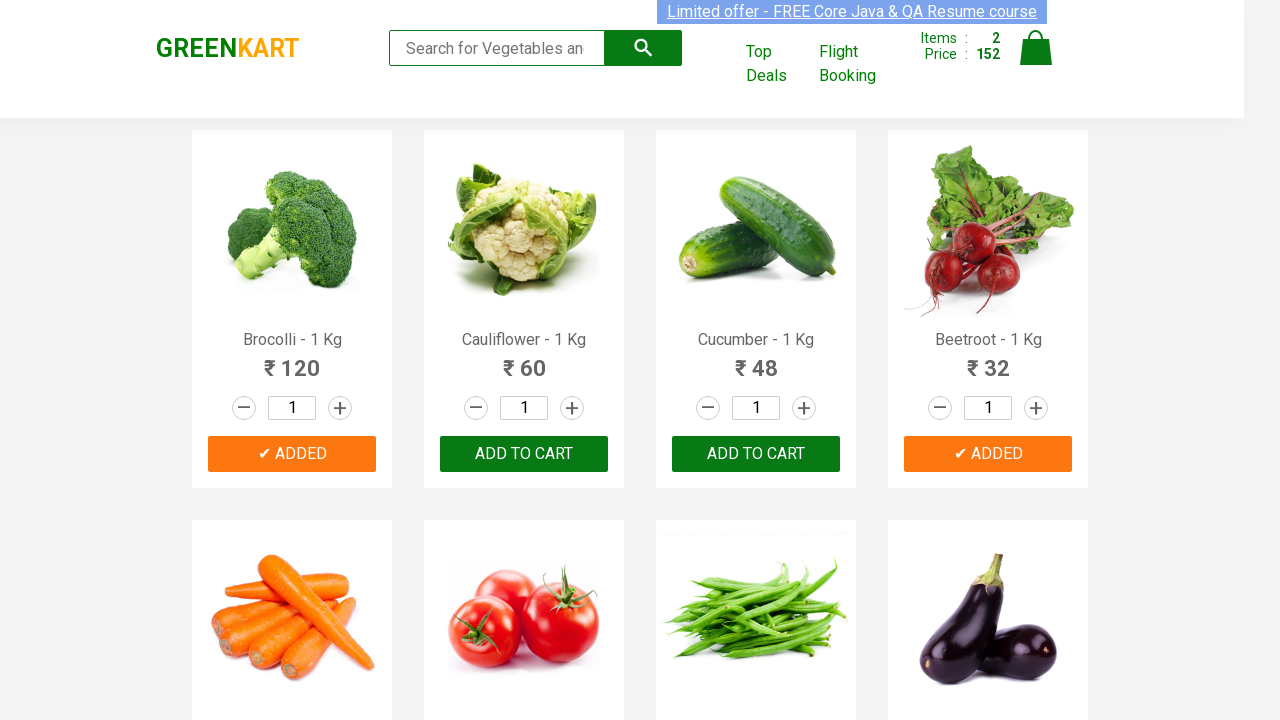

Retrieved product text: Tomato - 1 Kg
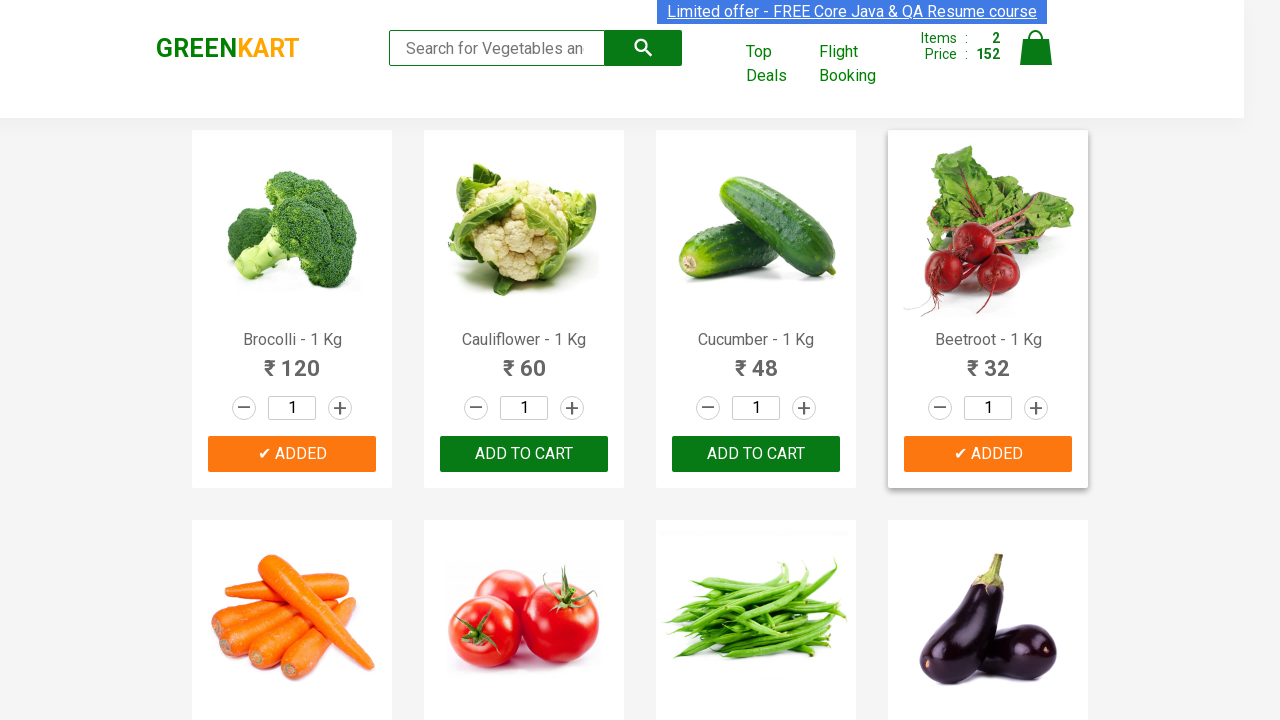

Retrieved product text: Beans - 1 Kg
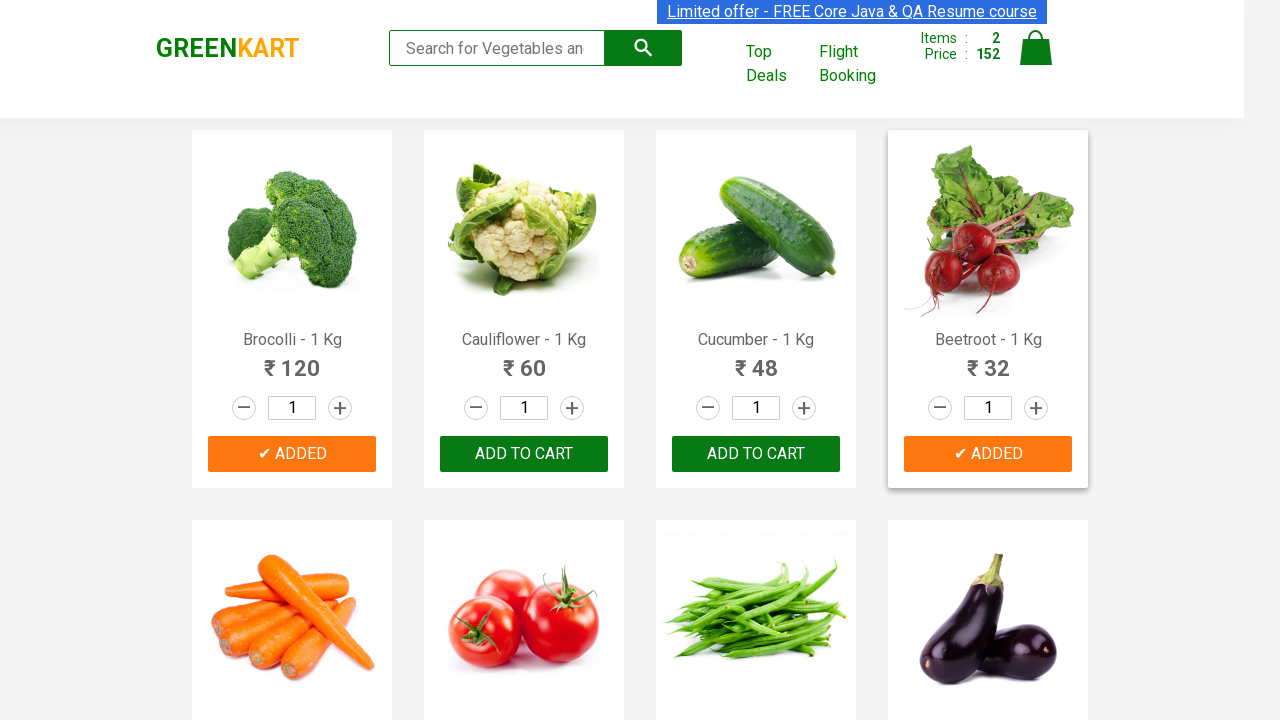

Retrieved add to cart buttons
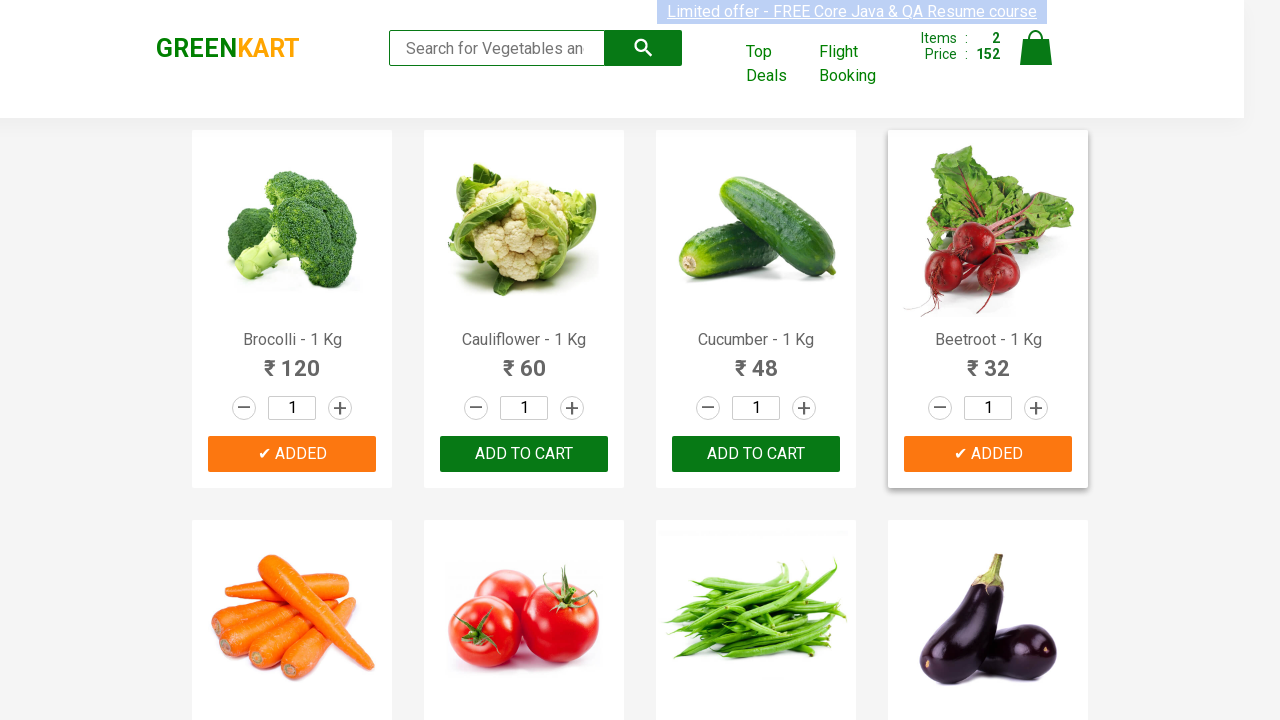

Added 'Beans' to cart
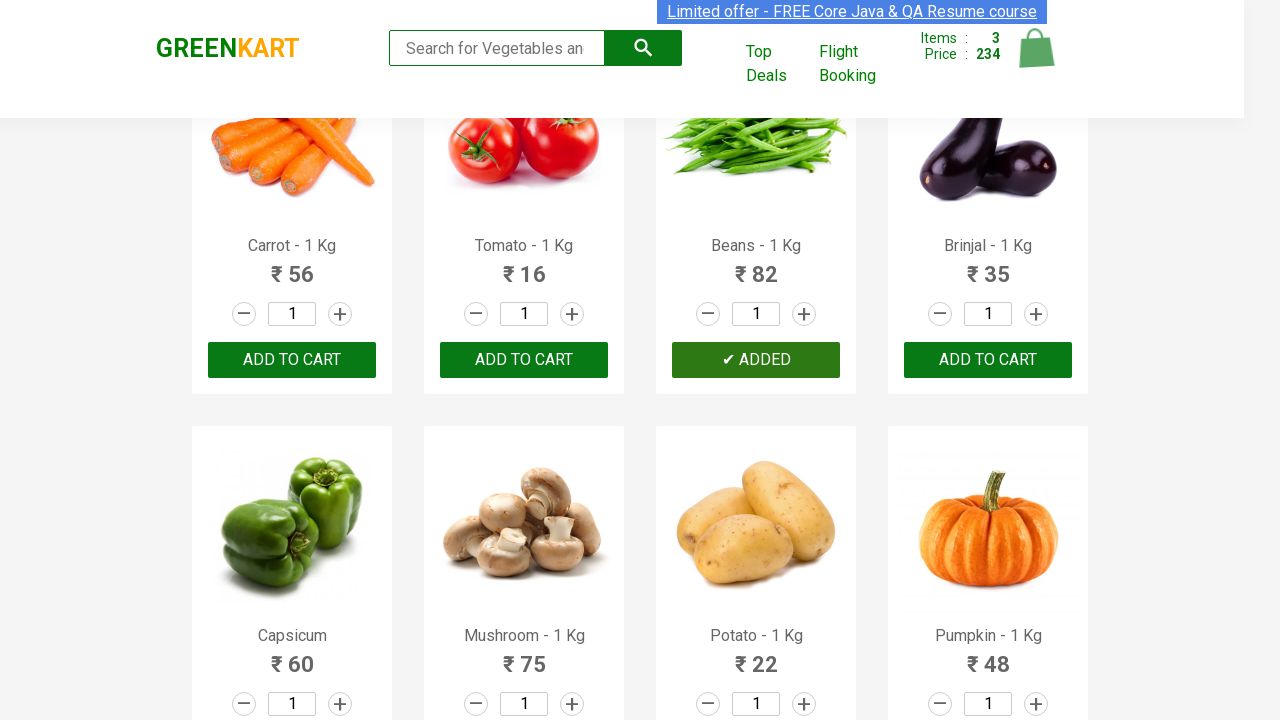

Retrieved product text: Brinjal - 1 Kg
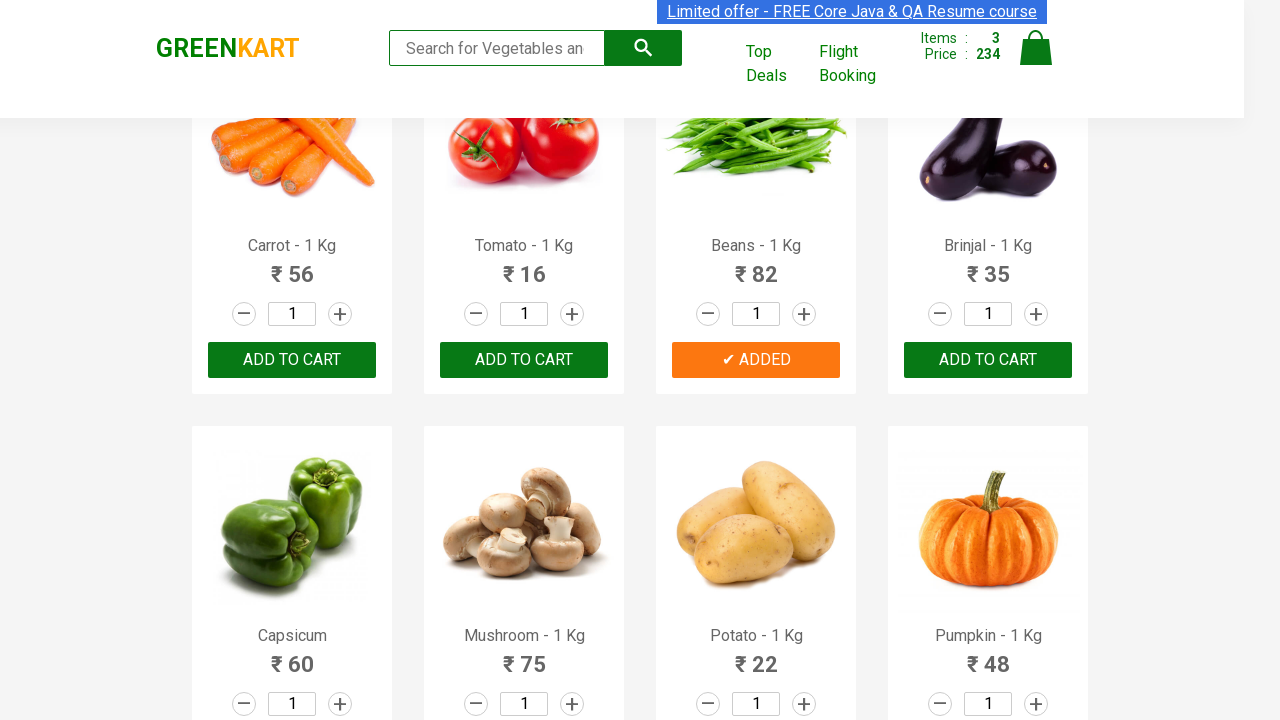

Retrieved product text: Capsicum
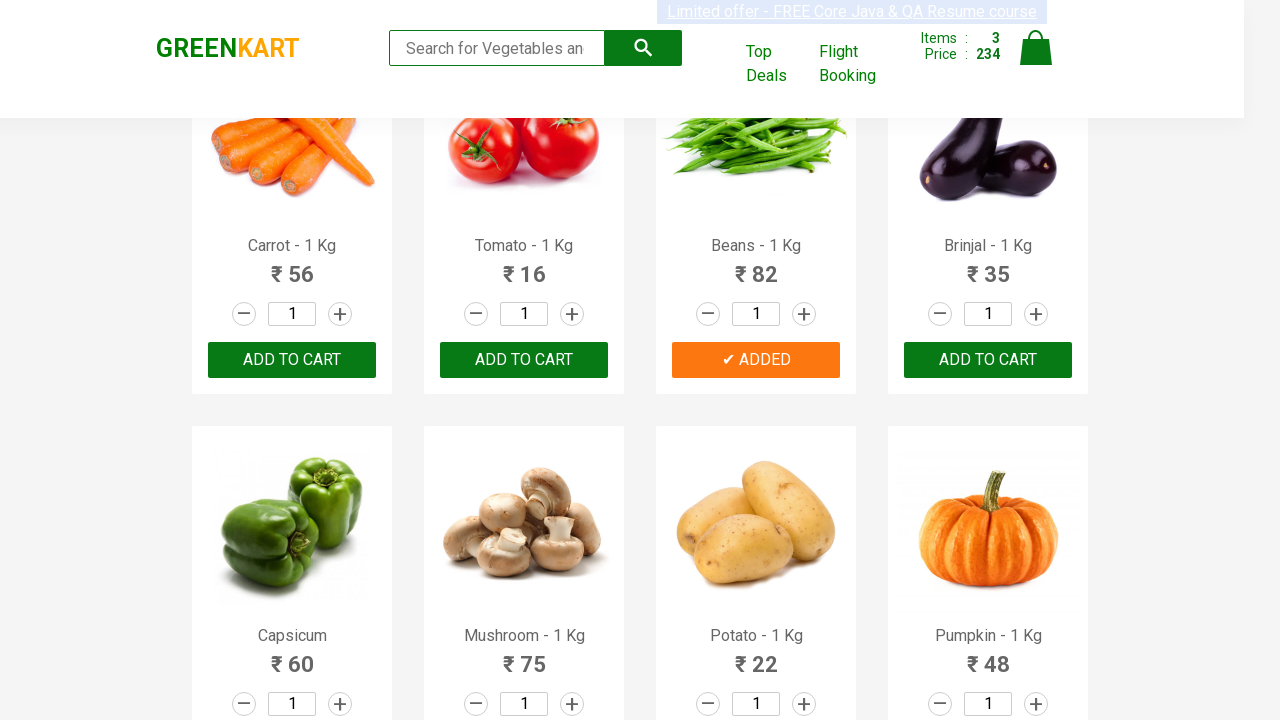

Retrieved product text: Mushroom - 1 Kg
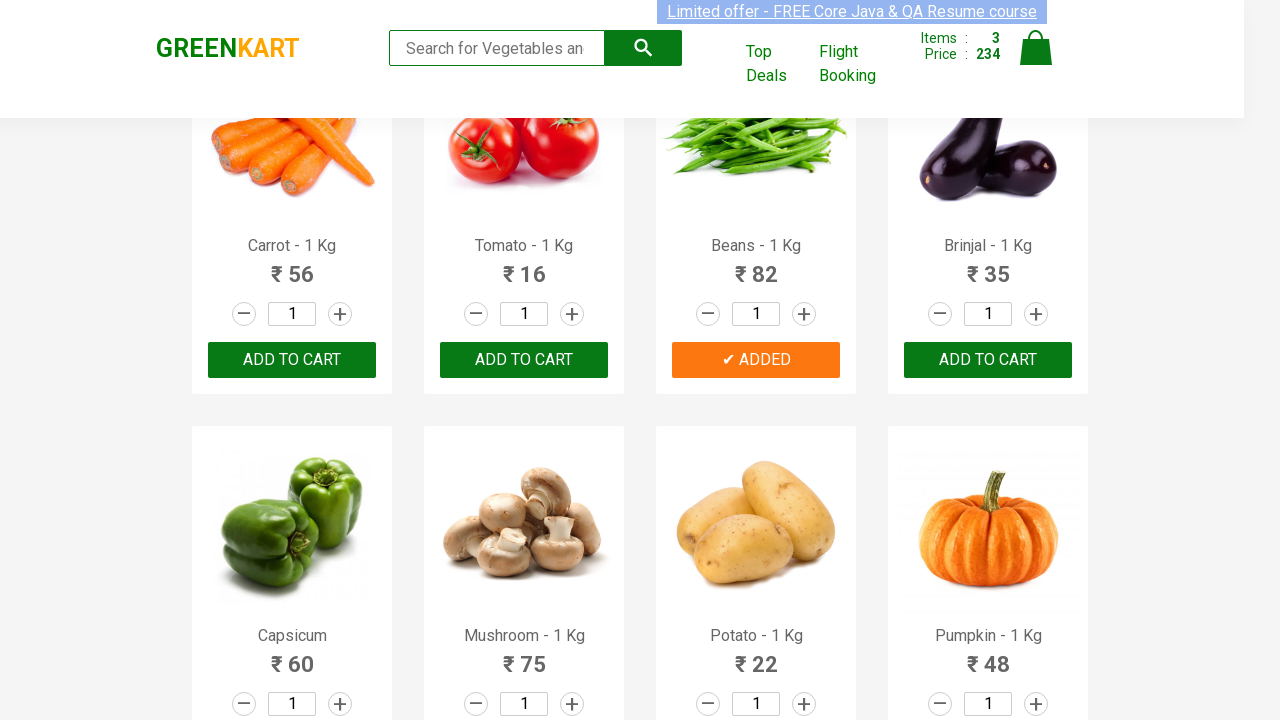

Retrieved product text: Potato - 1 Kg
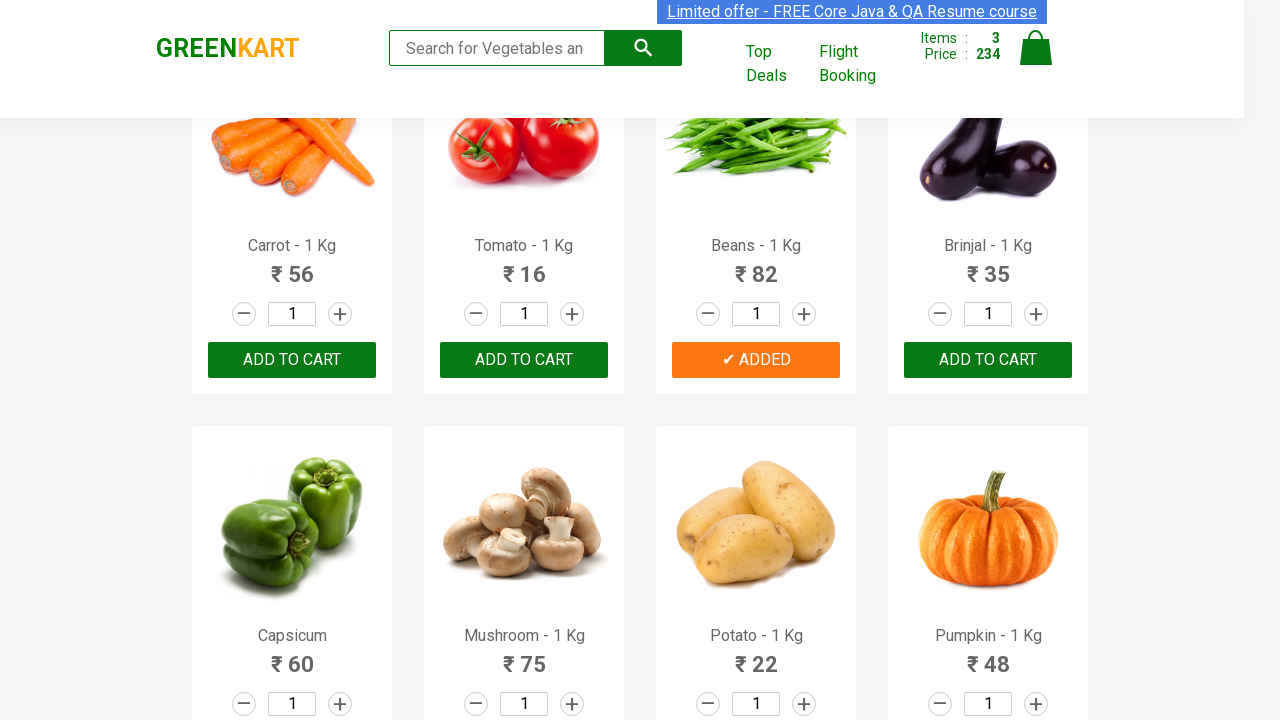

Retrieved product text: Pumpkin - 1 Kg
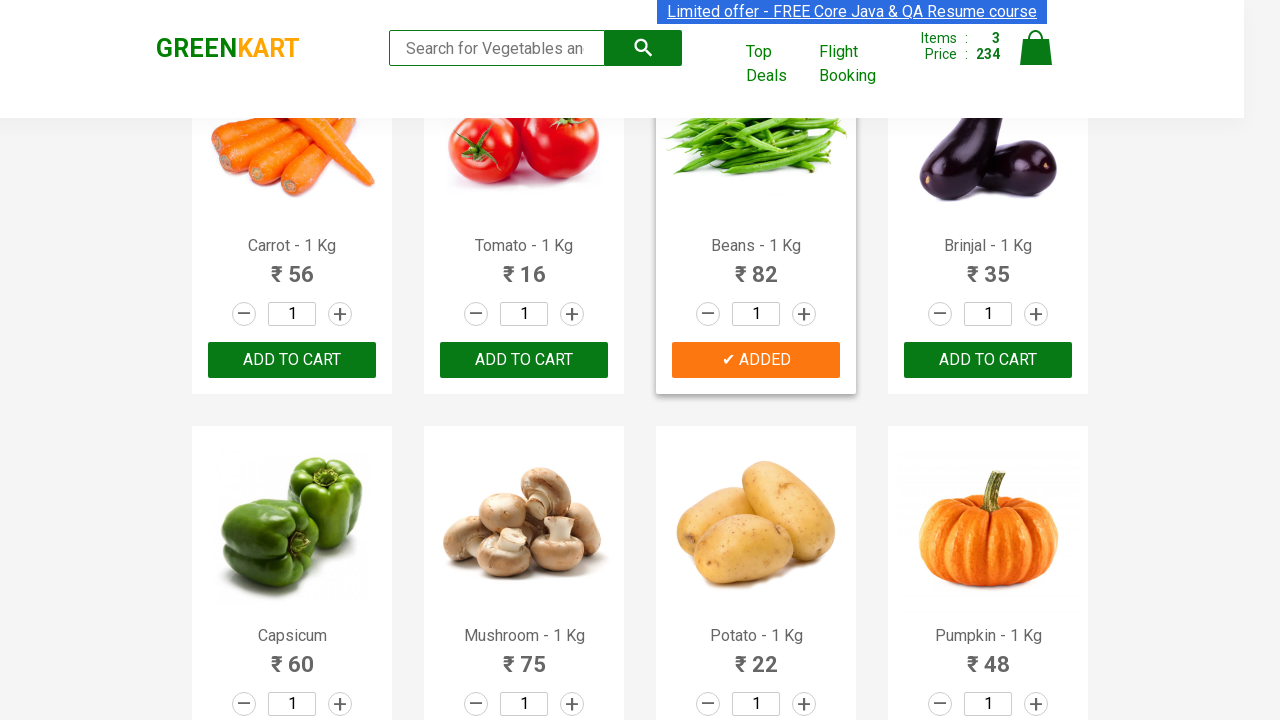

Retrieved product text: Corn - 1 Kg
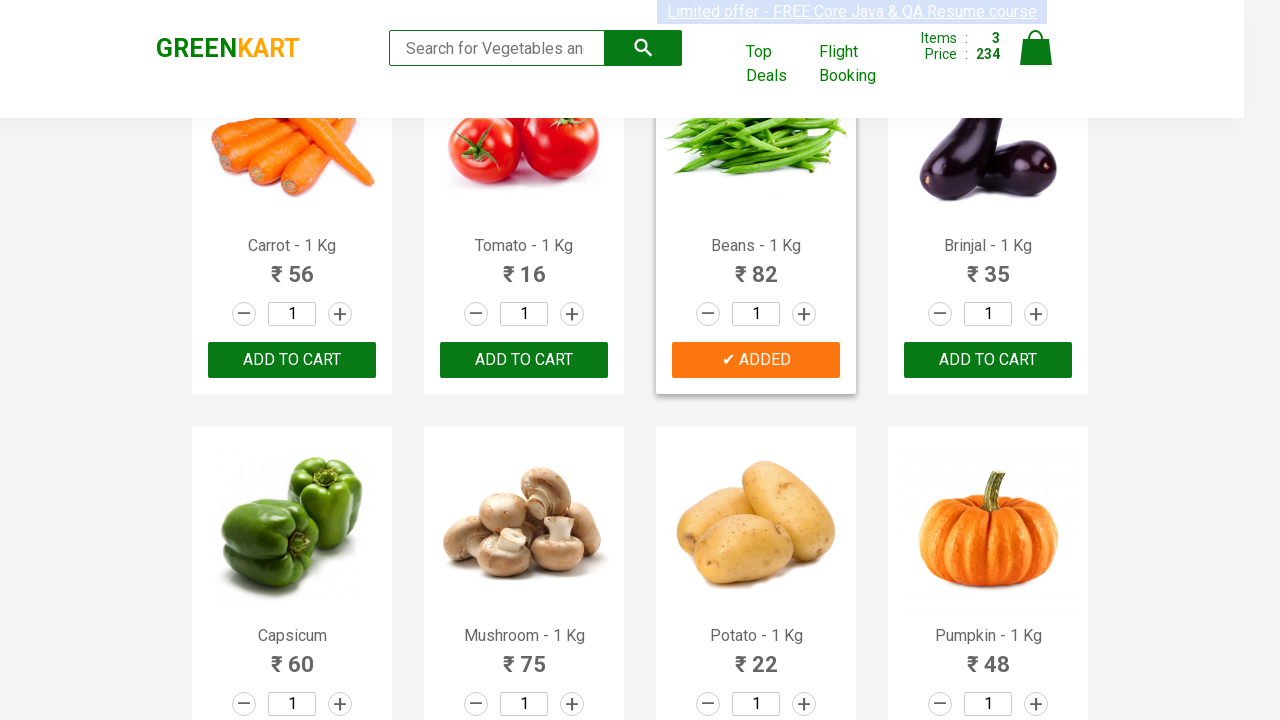

Retrieved product text: Onion - 1 Kg
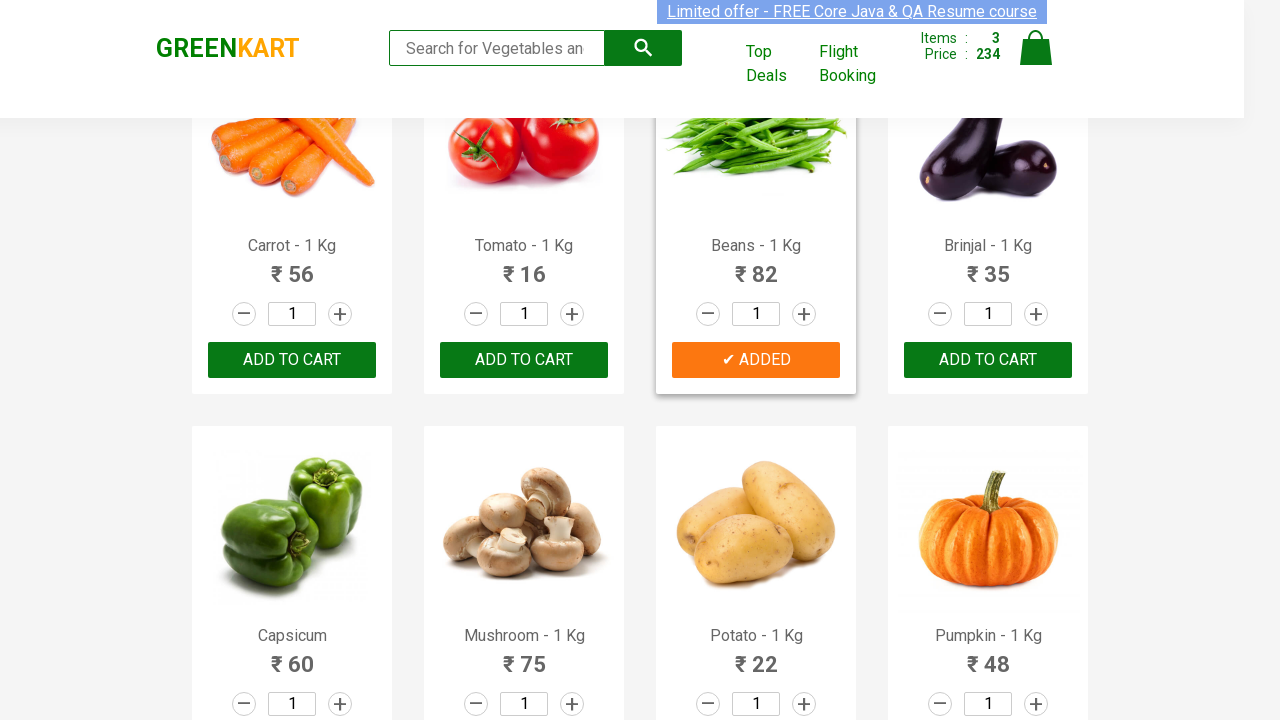

Retrieved product text: Apple - 1 Kg
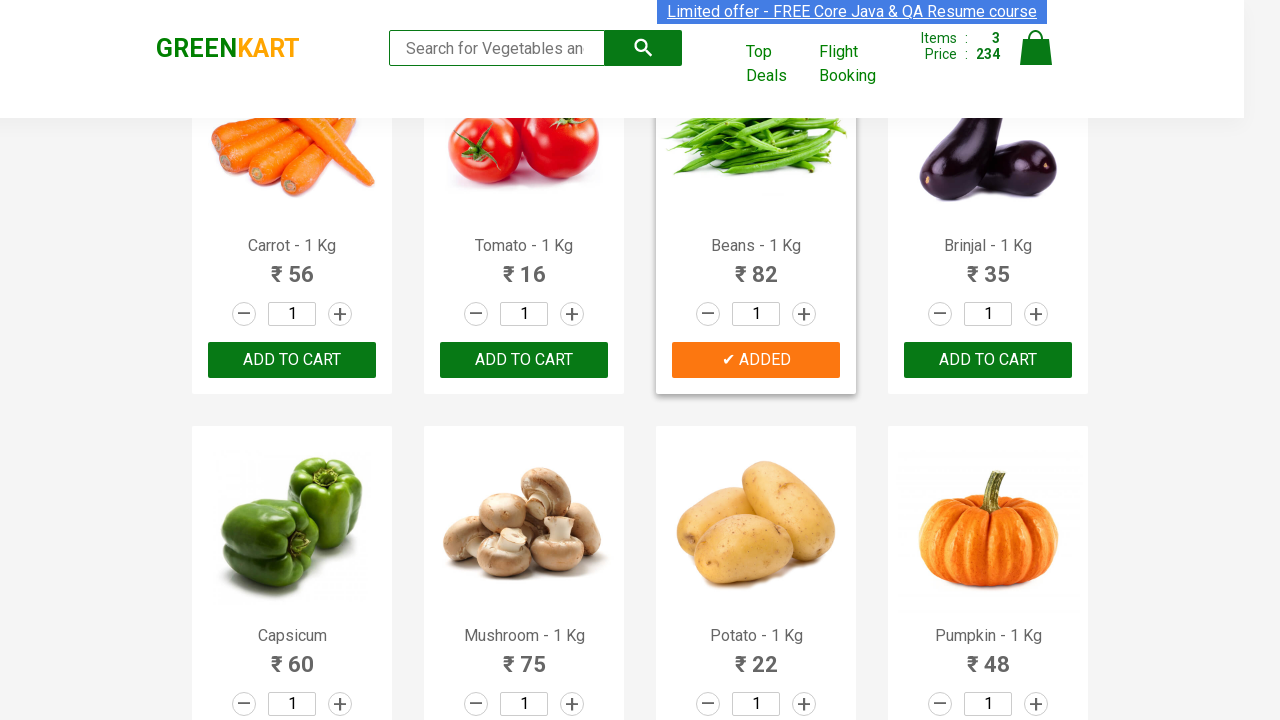

Retrieved product text: Banana - 1 Kg
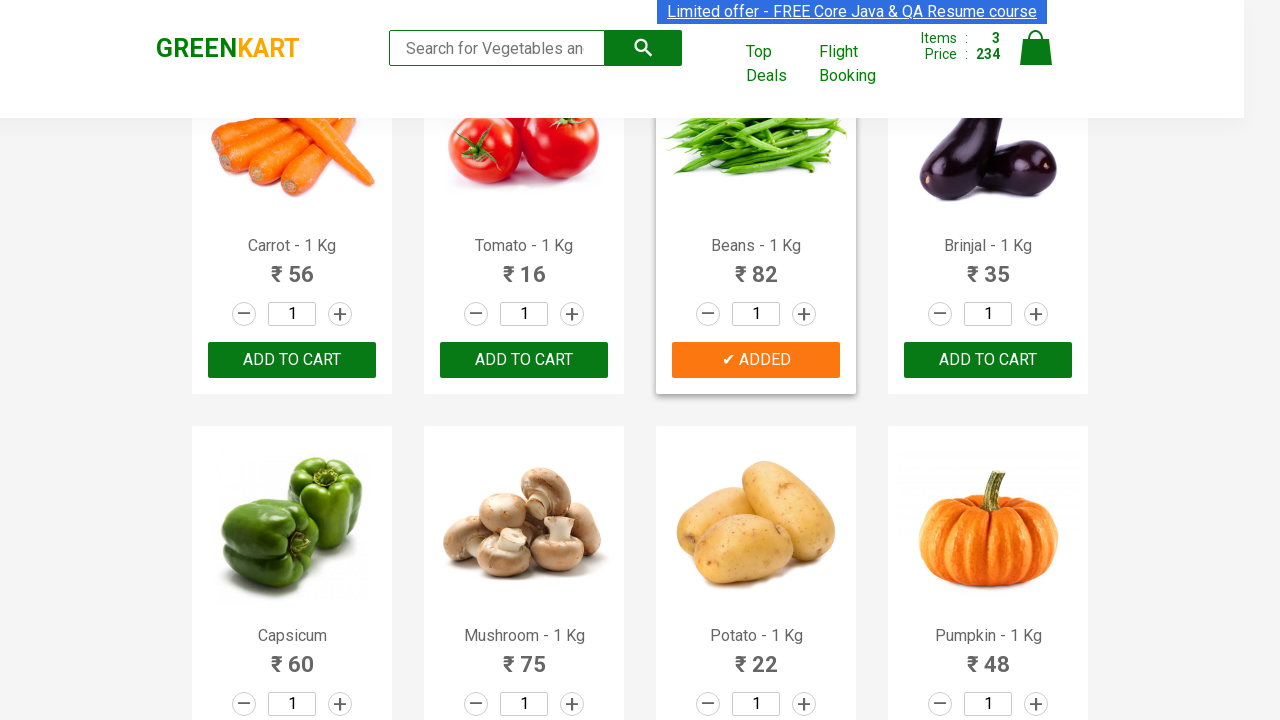

Retrieved product text: Grapes - 1 Kg
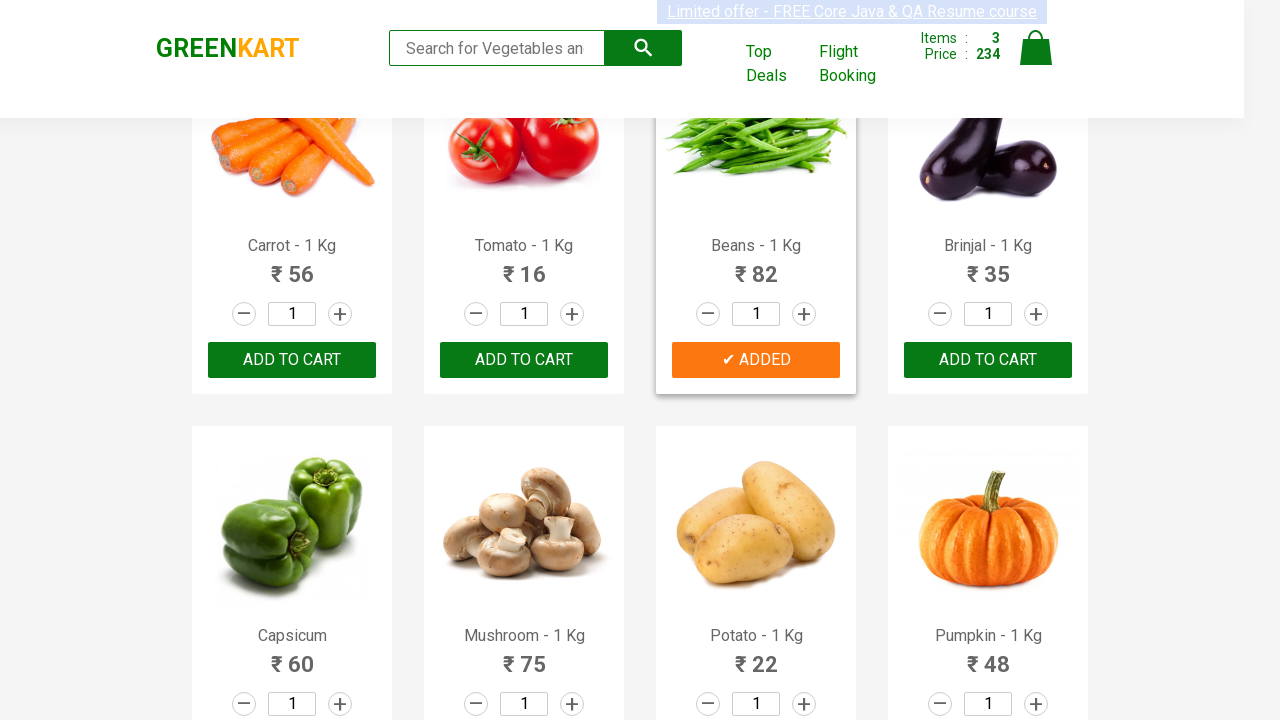

Retrieved product text: Mango - 1 Kg
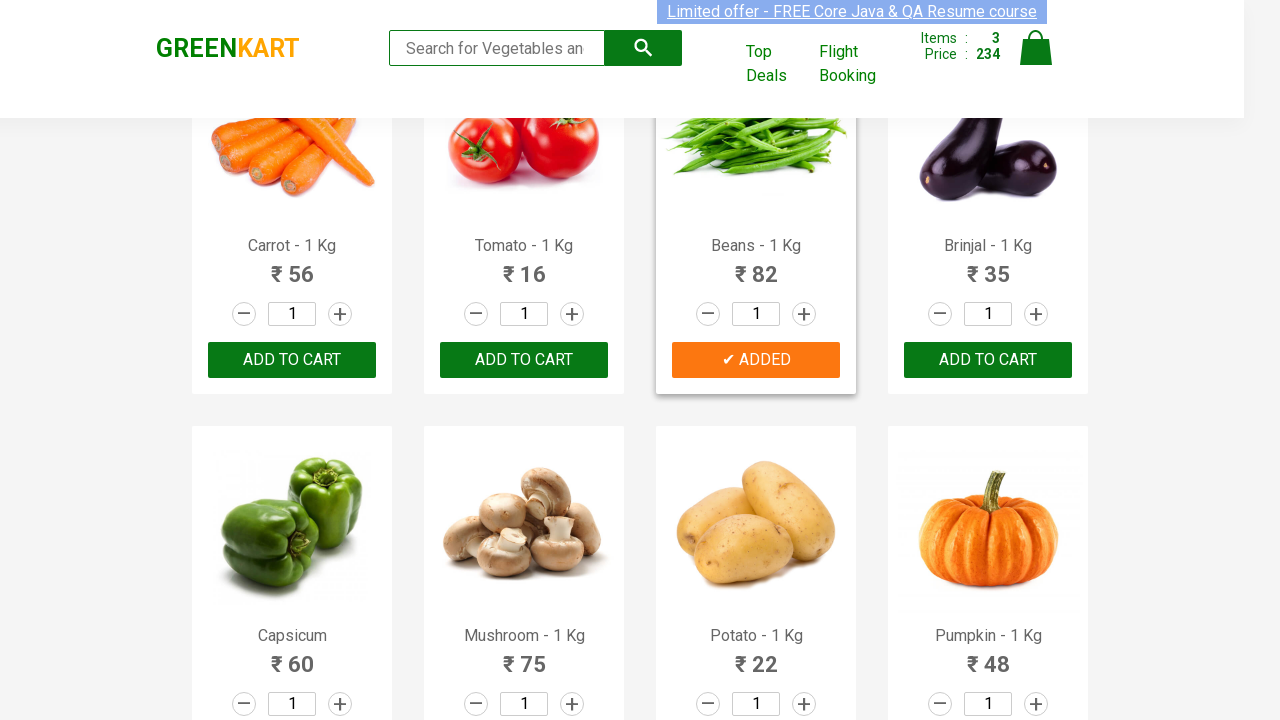

Retrieved product text: Musk Melon - 1 Kg
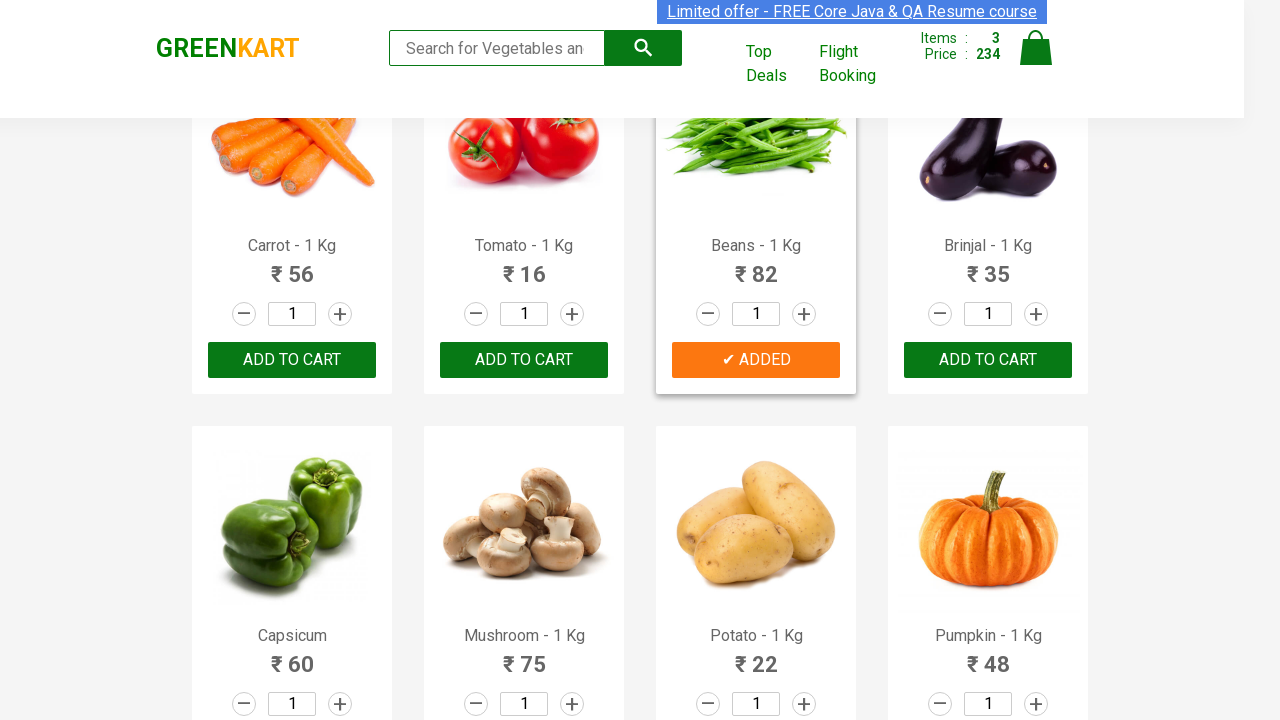

Retrieved product text: Orange - 1 Kg
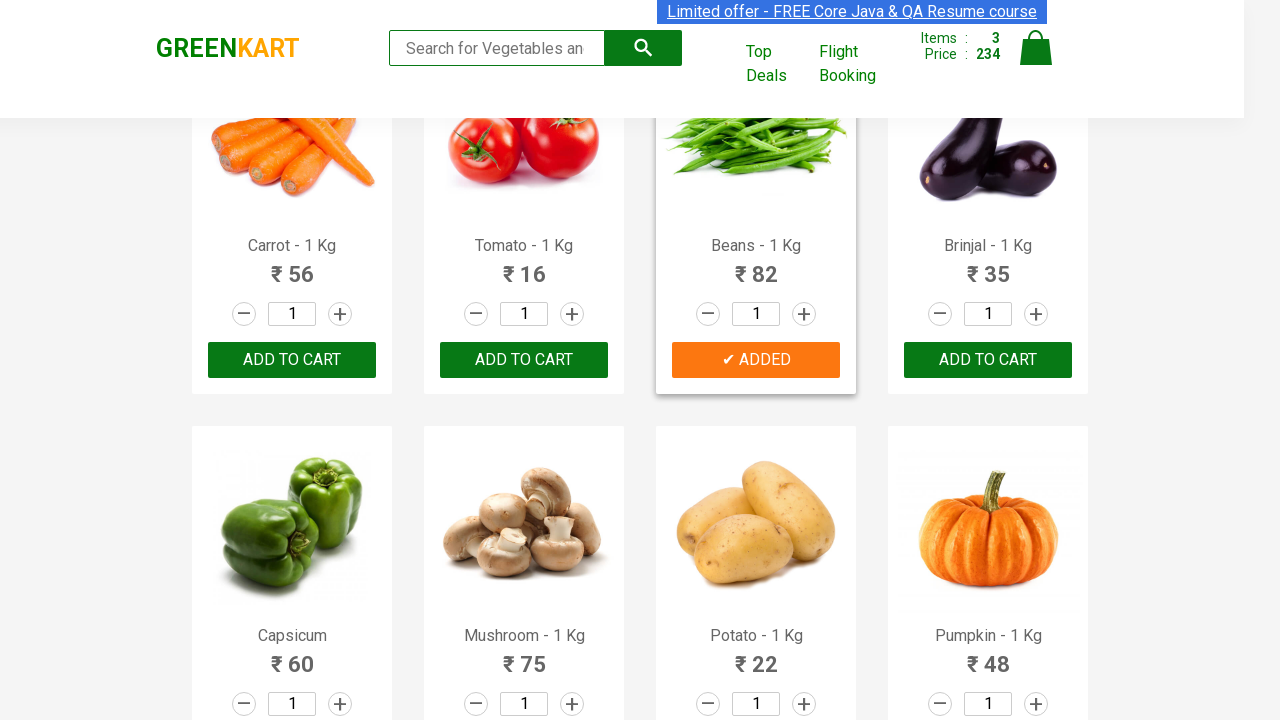

Retrieved product text: Pears - 1 Kg
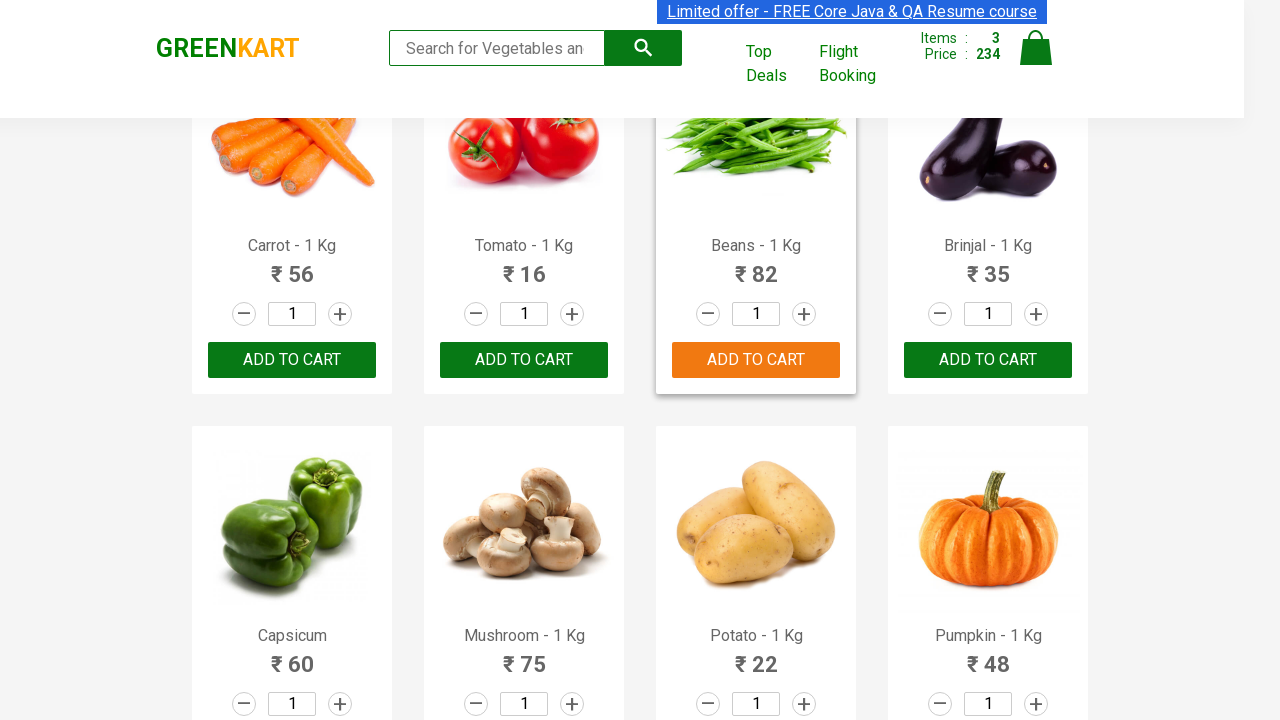

Retrieved add to cart buttons
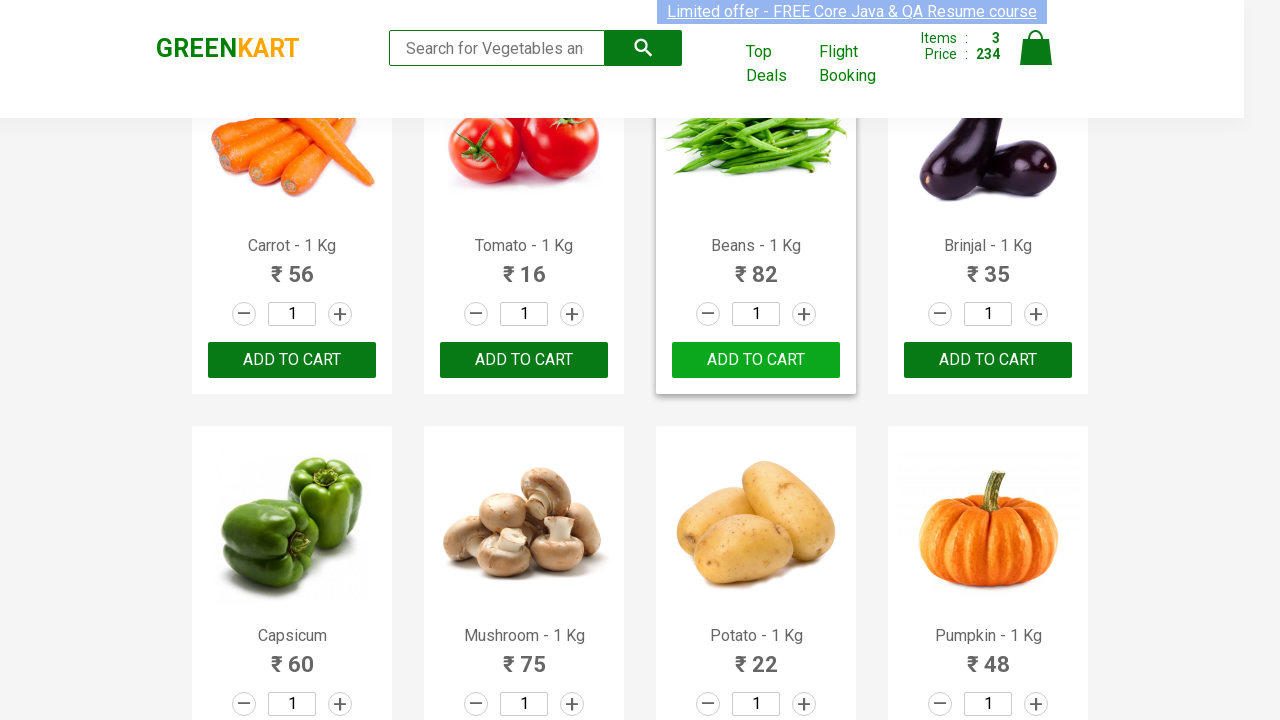

Added 'Pears' to cart
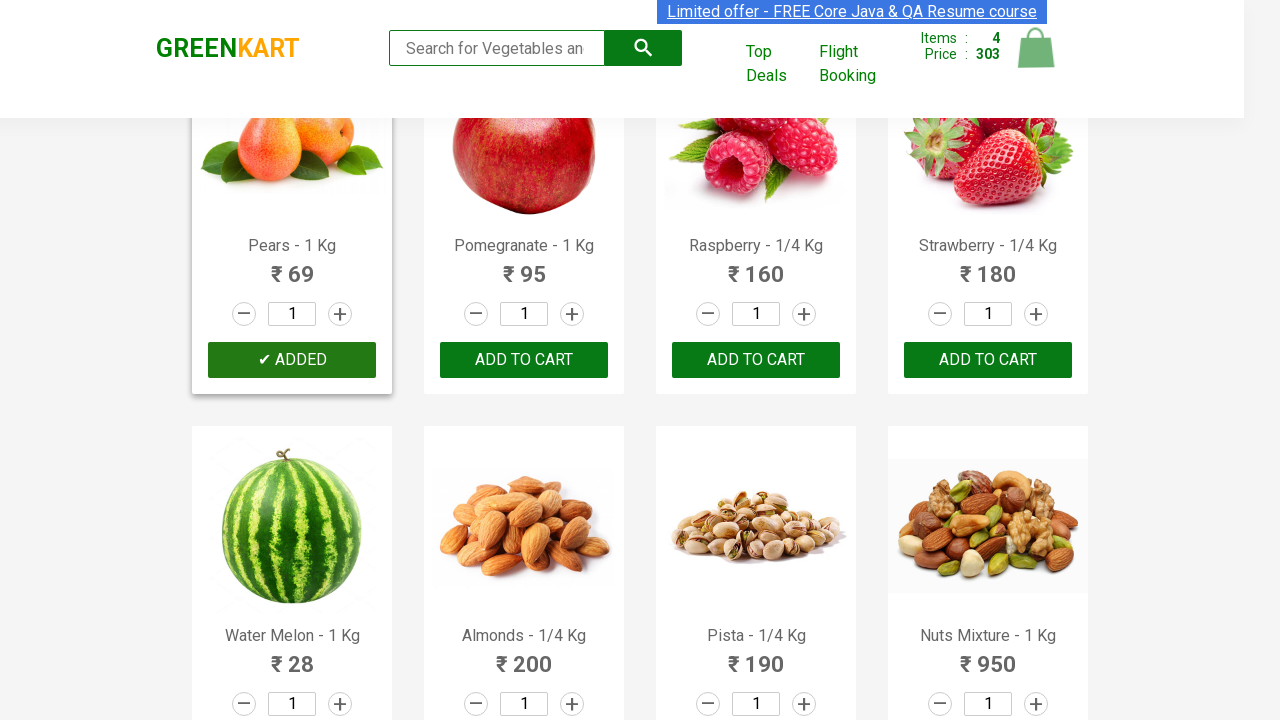

Clicked on cart icon at (1036, 48) on img[alt='Cart']
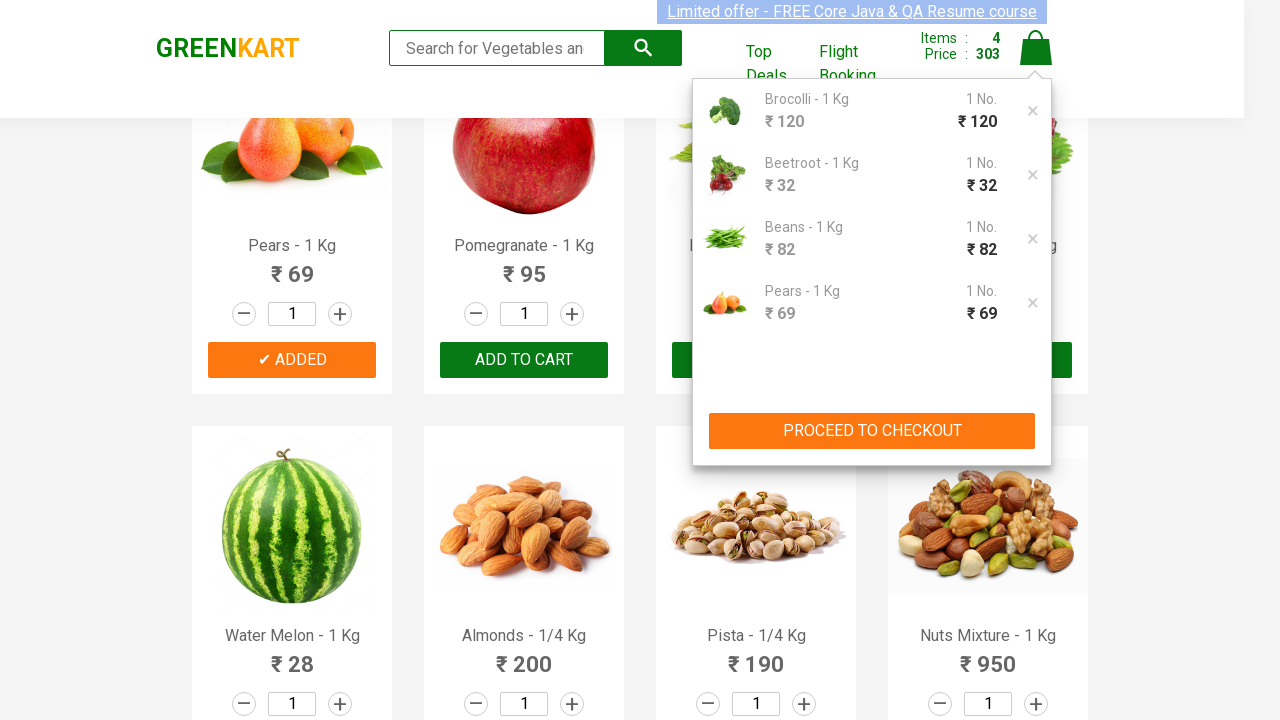

Clicked proceed to checkout button at (872, 431) on xpath=//button[contains(text(),'PROCEED TO CHECKOUT')]
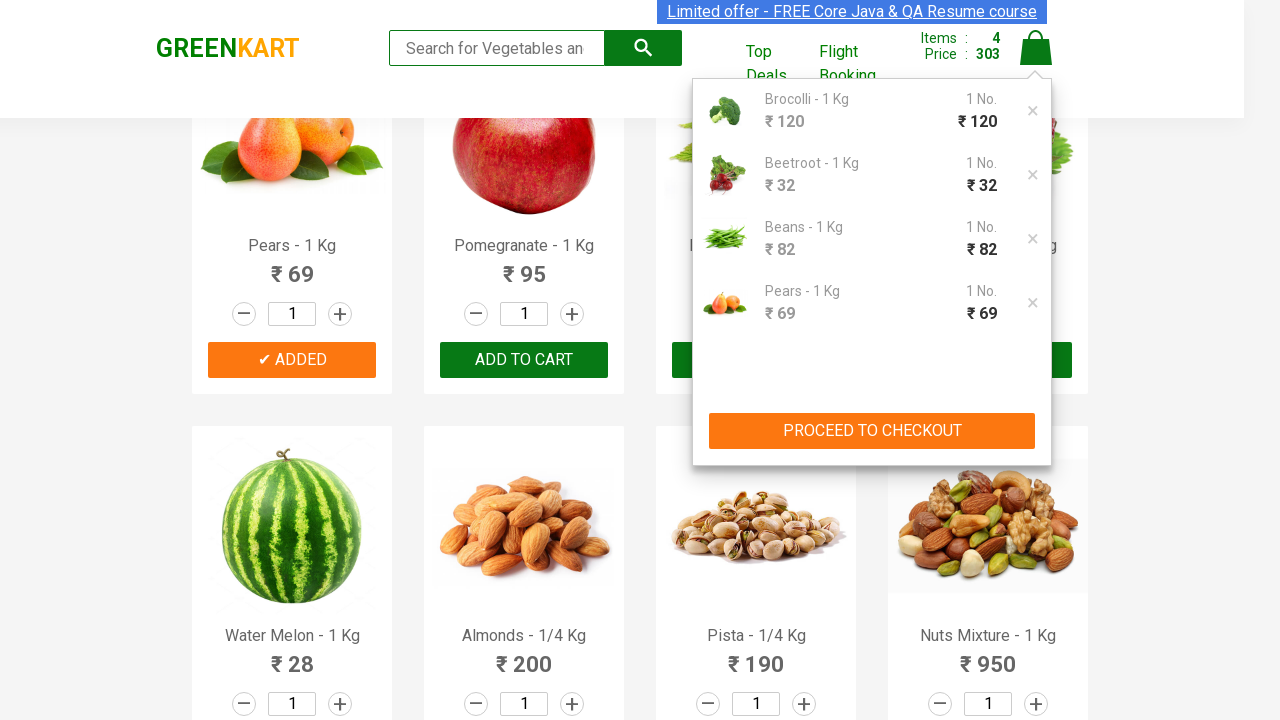

Promo code field is now visible
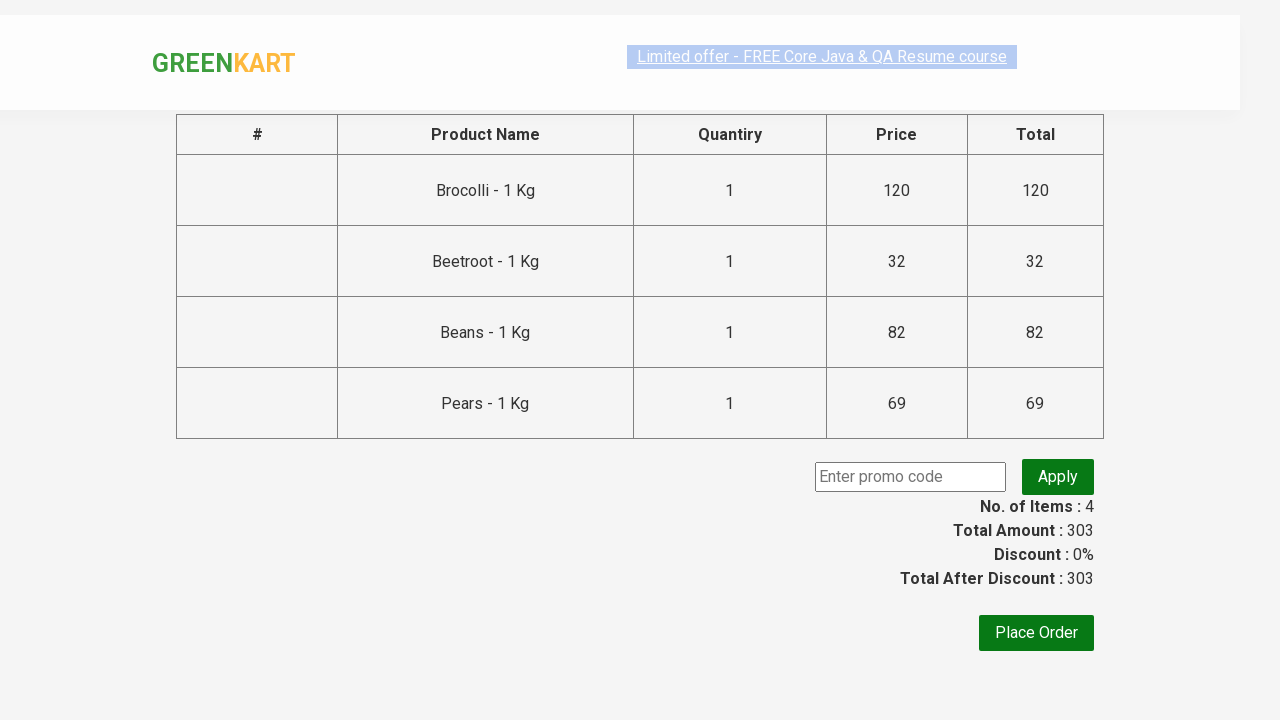

Entered promo code 'rahulshettyacademy' on .promocode
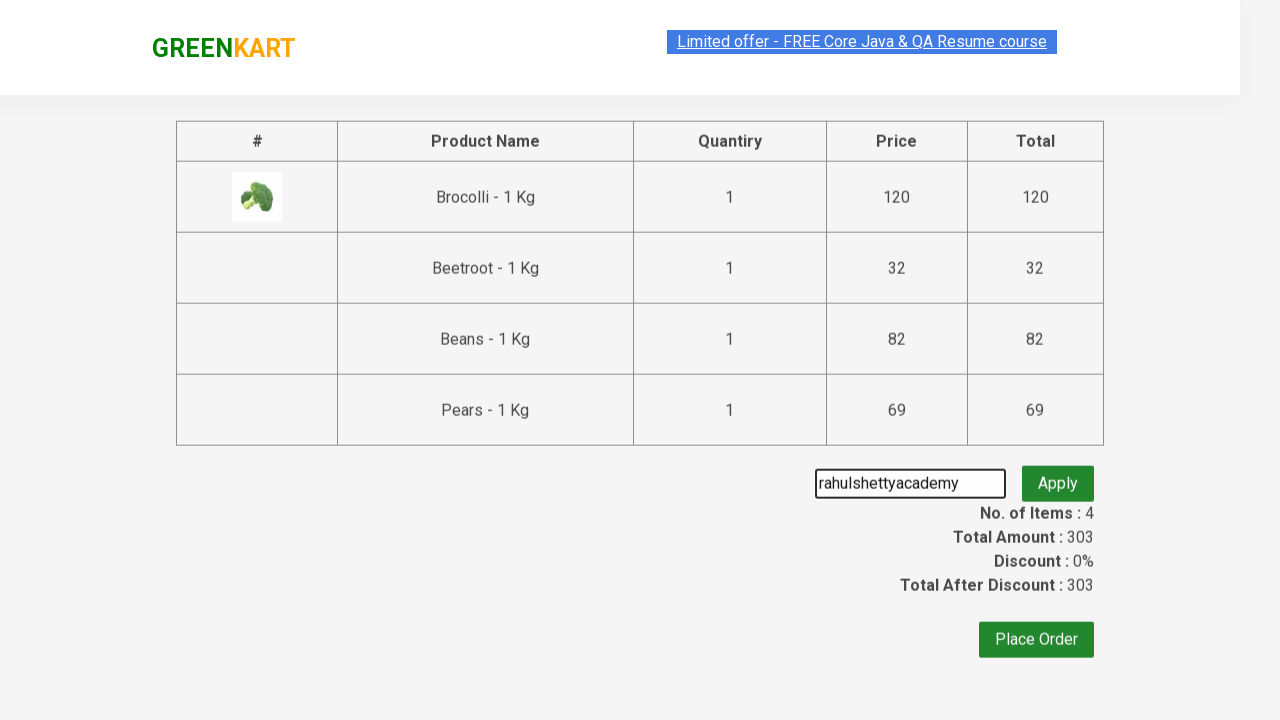

Clicked apply promo button at (1058, 477) on .promoBtn
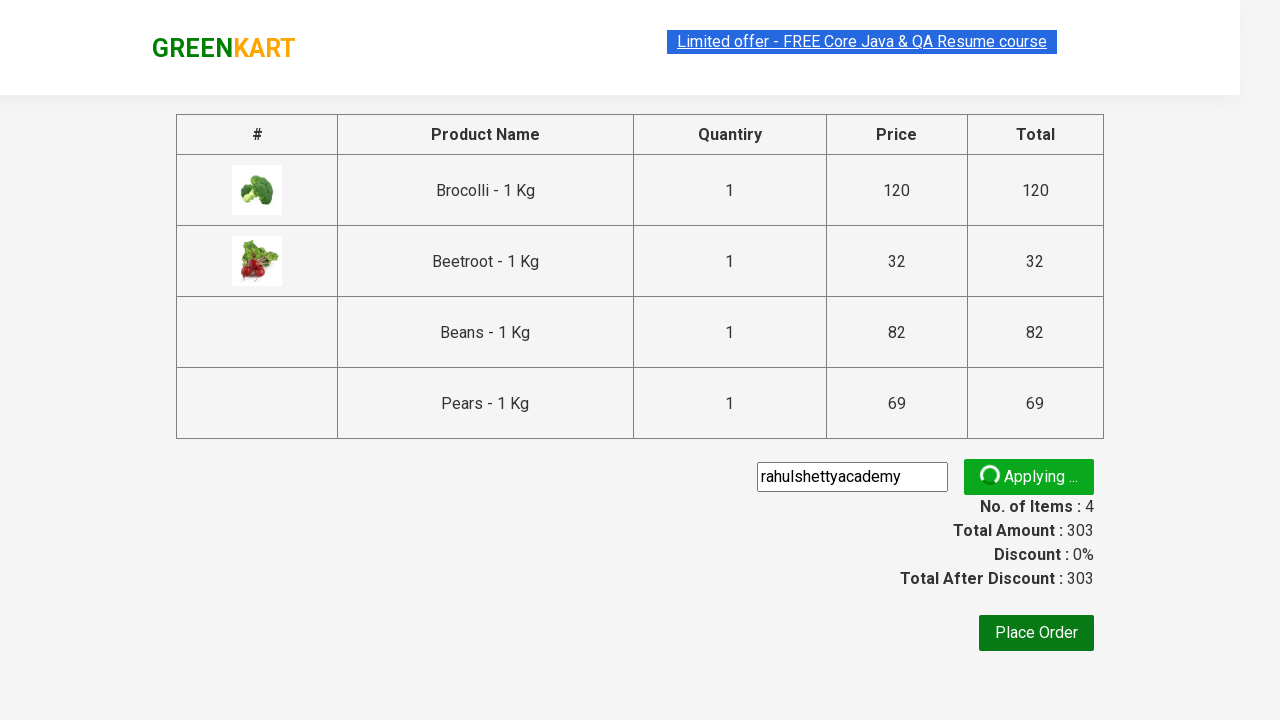

Promo info message appeared
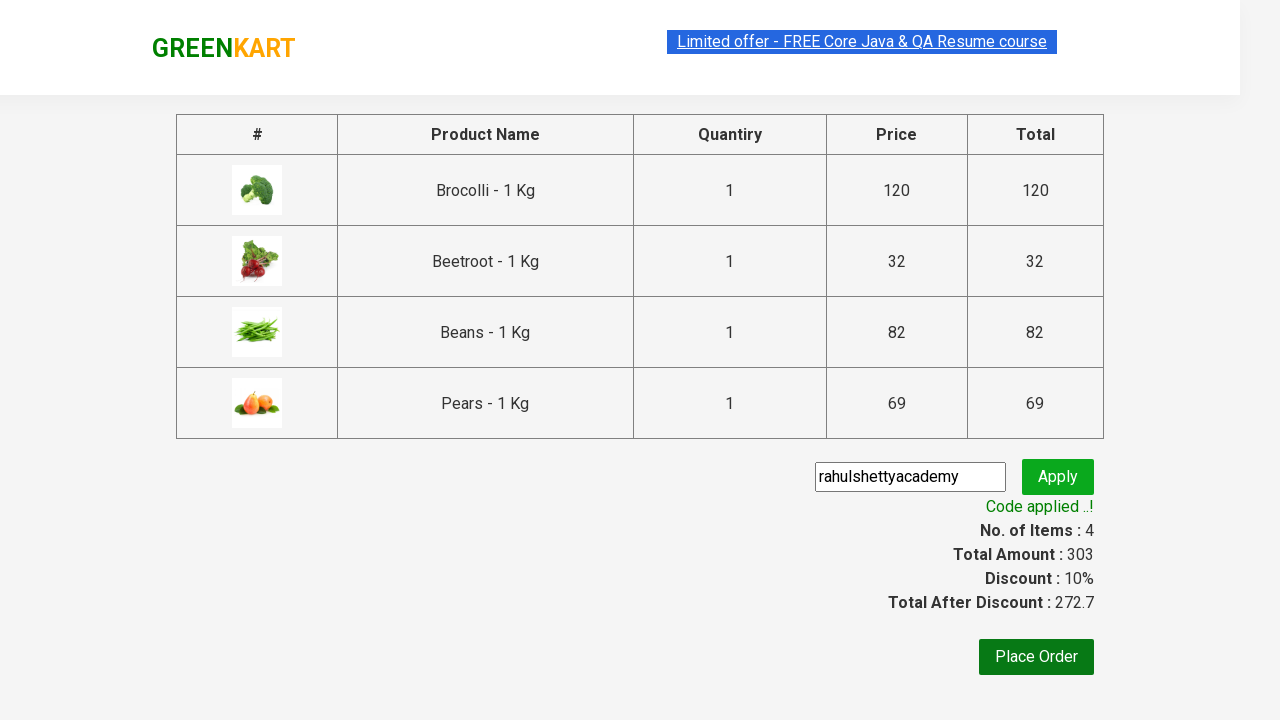

Retrieved promo message: Code applied ..!
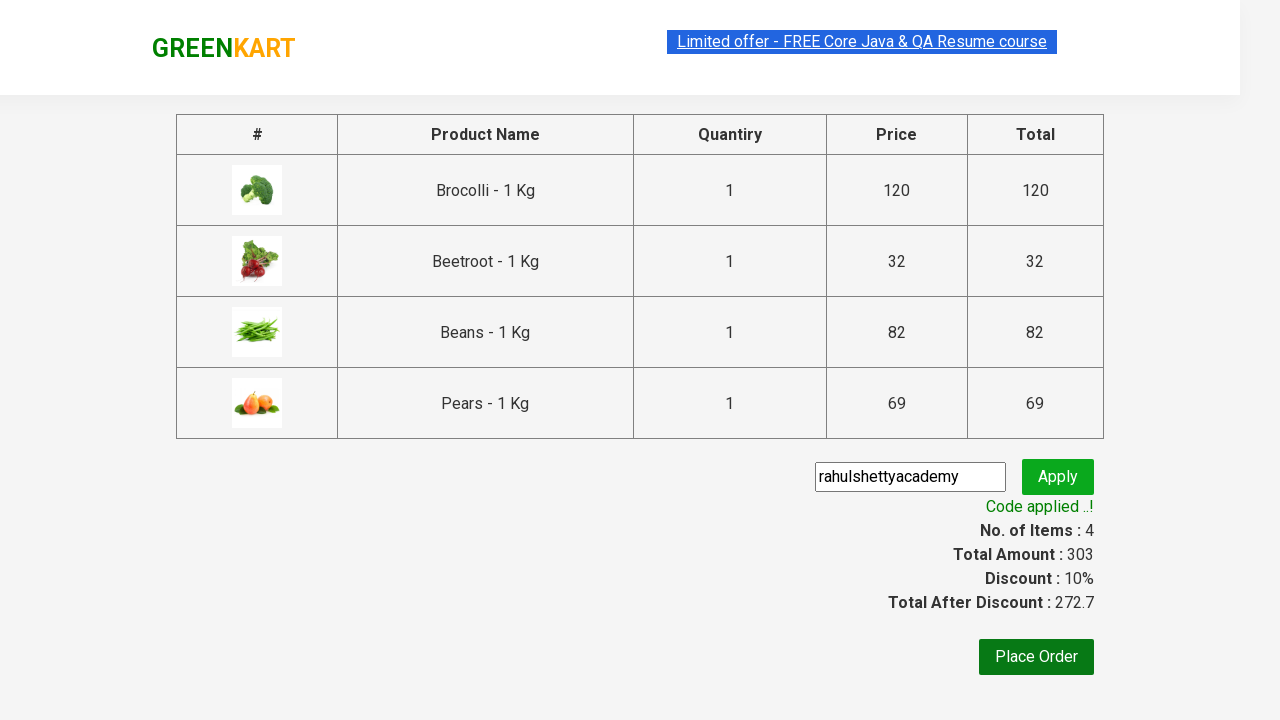

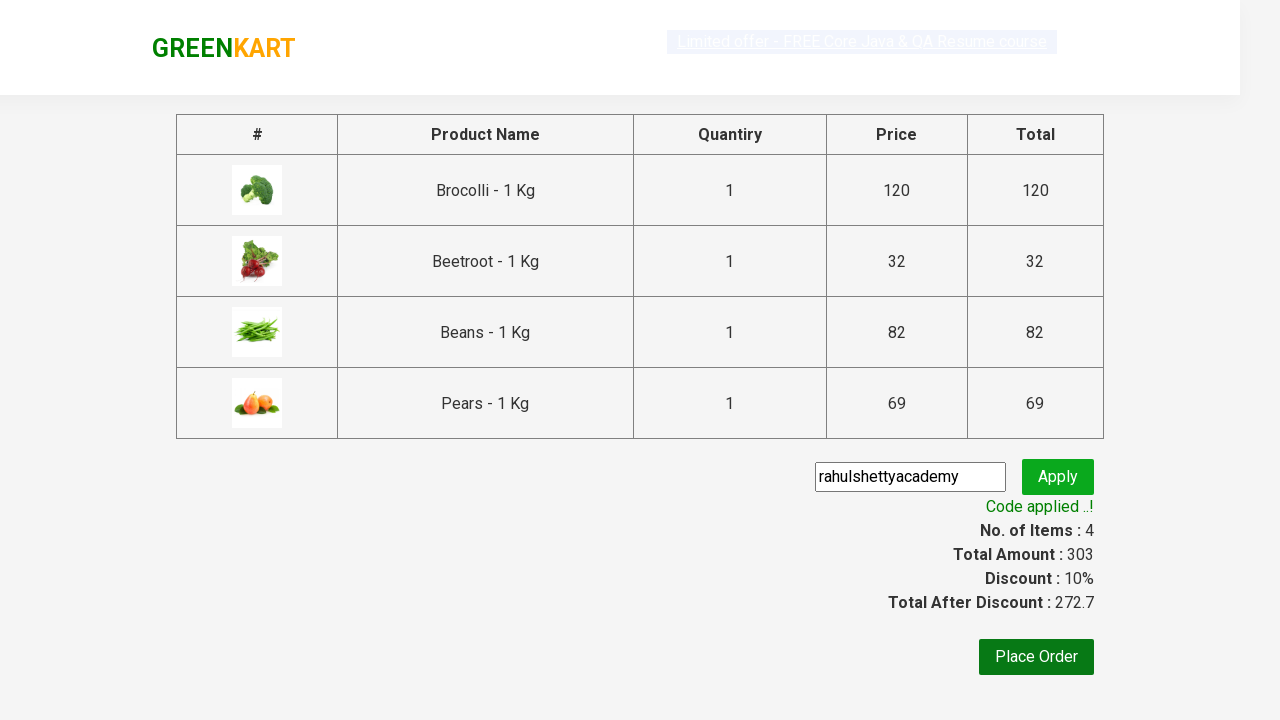